Verifies that discount banner content is displayed on a storage unit page by checking for specific promotional text related to 3 months off.

Starting URL: https://app.storagely.io/smart-self-storage-ohio/storage-units/ohio/macedonia/bavaria-road

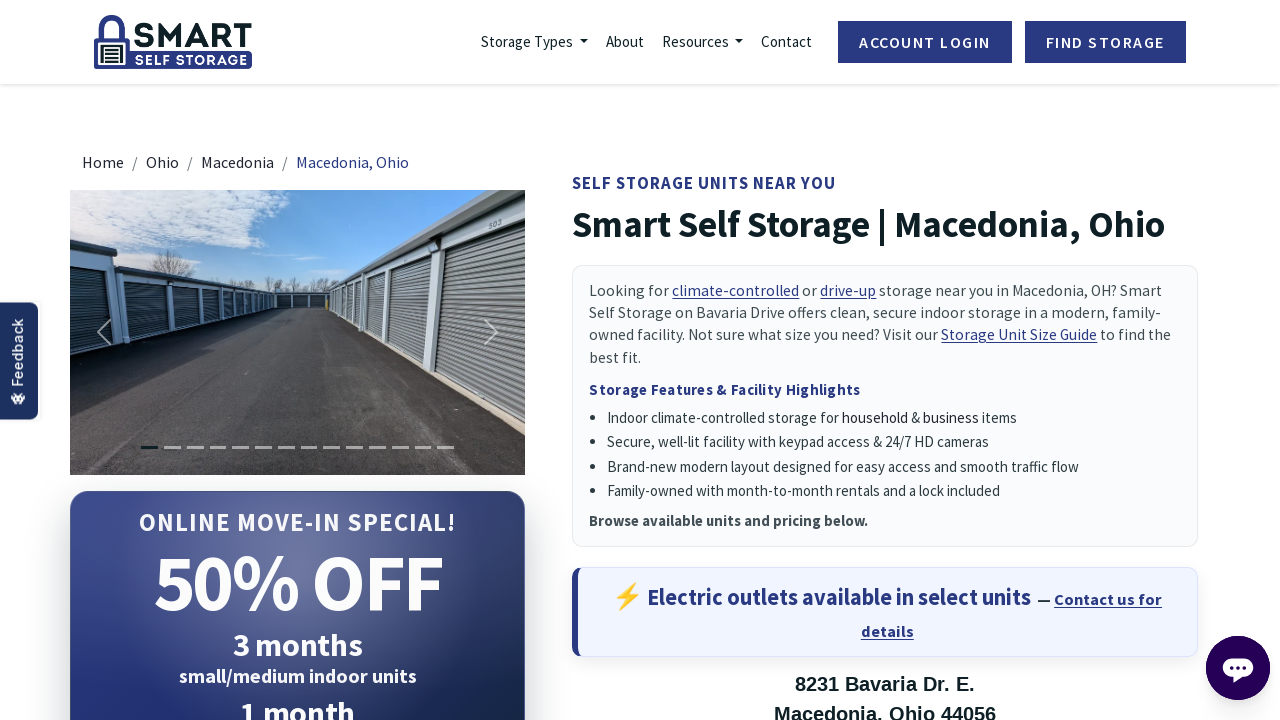

Waited for page to reach domcontentloaded state
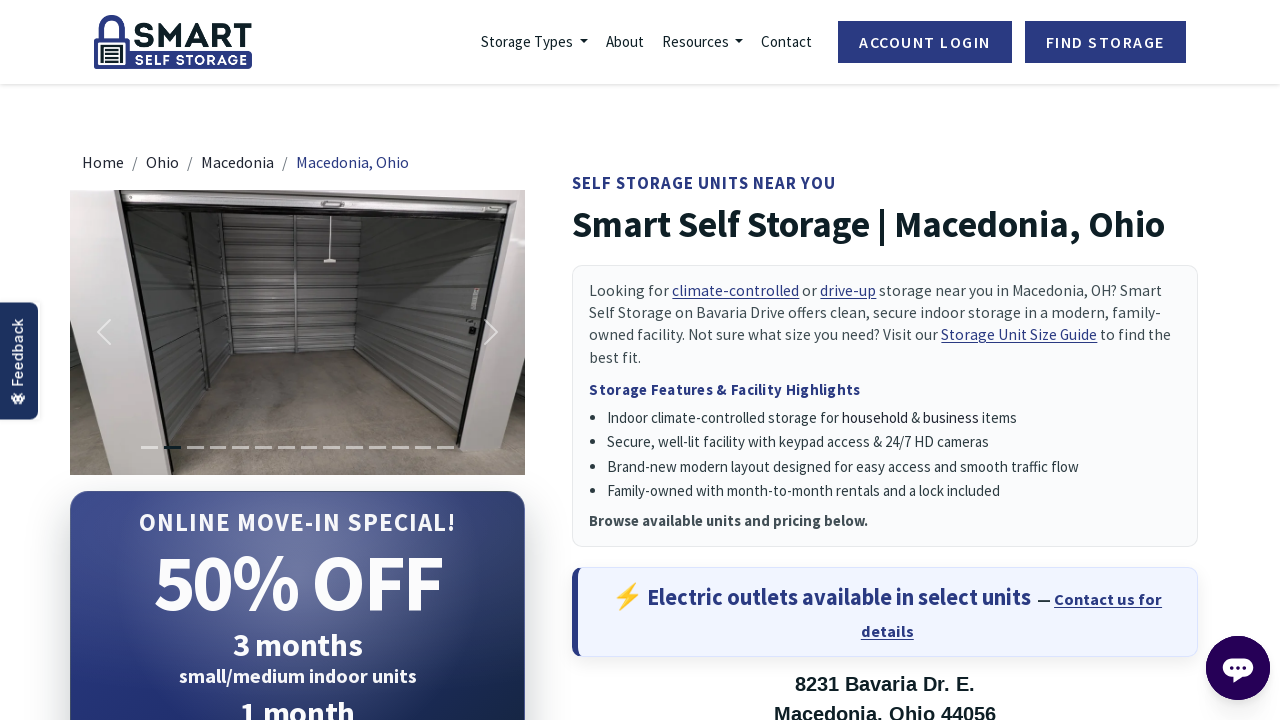

Waited 2 seconds for discount elements to load
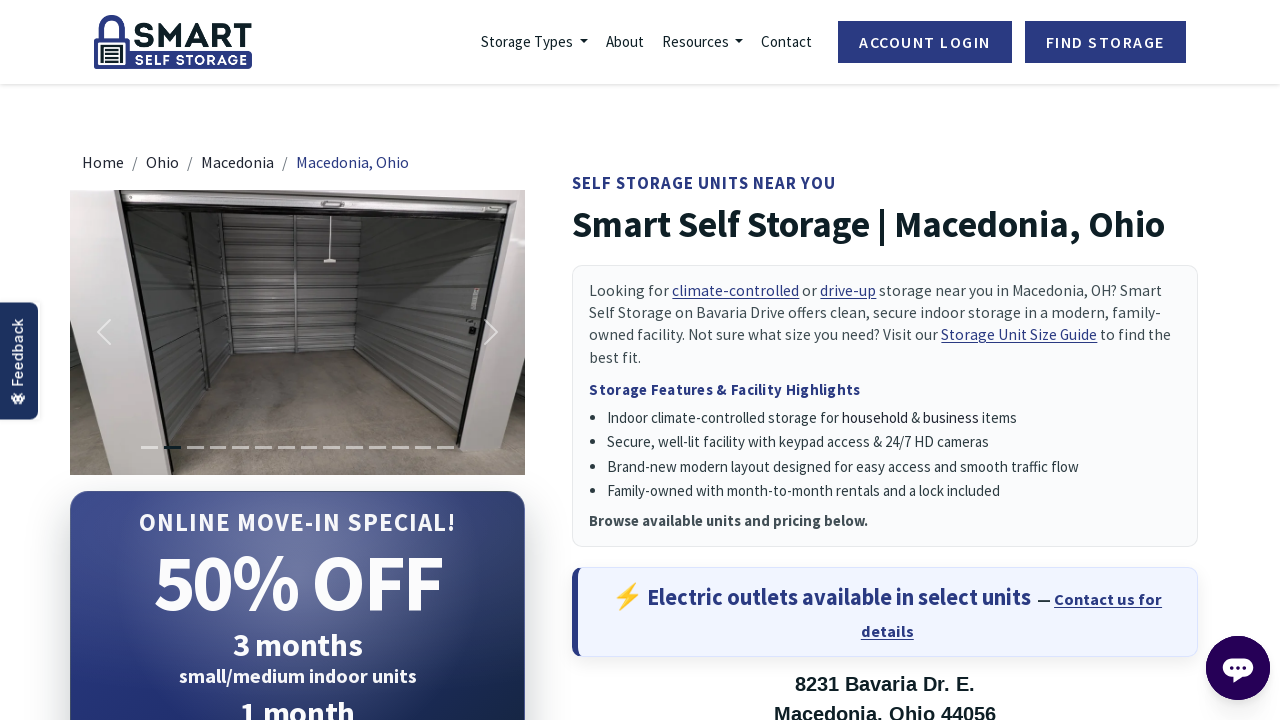

Searched for discount elements using selector '.page_discount' and found 20 element(s)
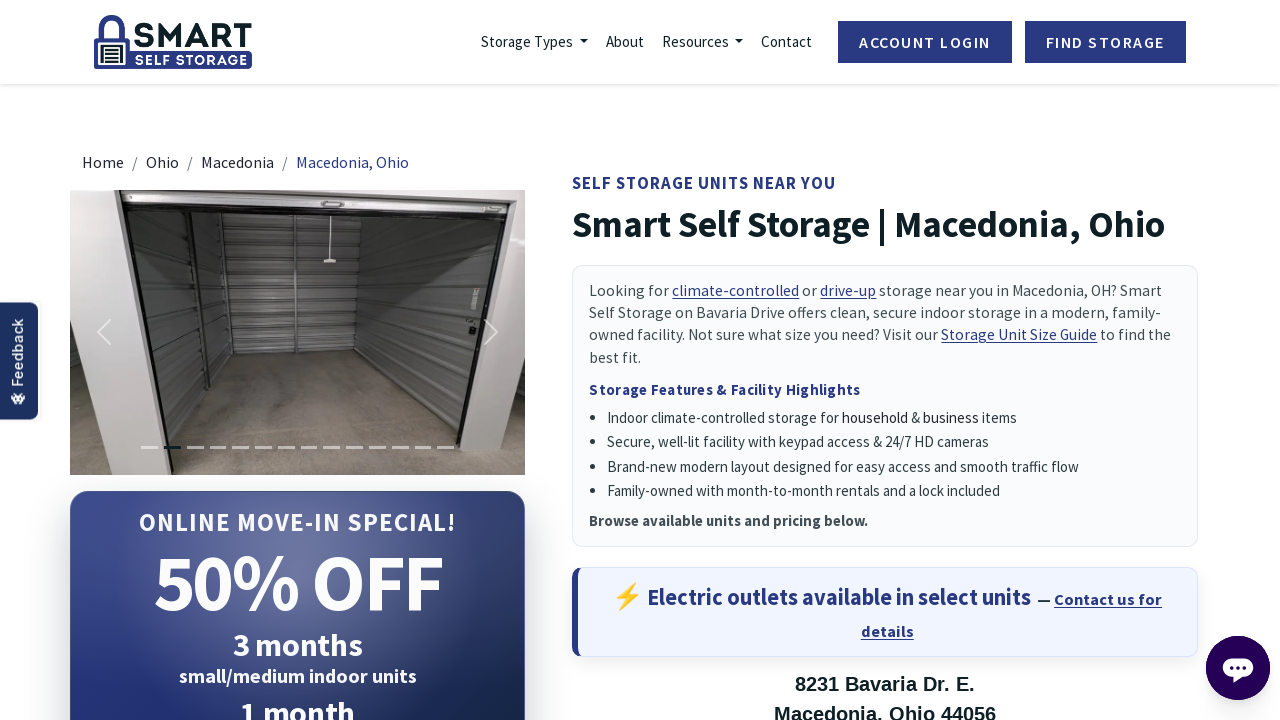

Retrieved text content from visible element at index 0: '50% OFF 3 Months'
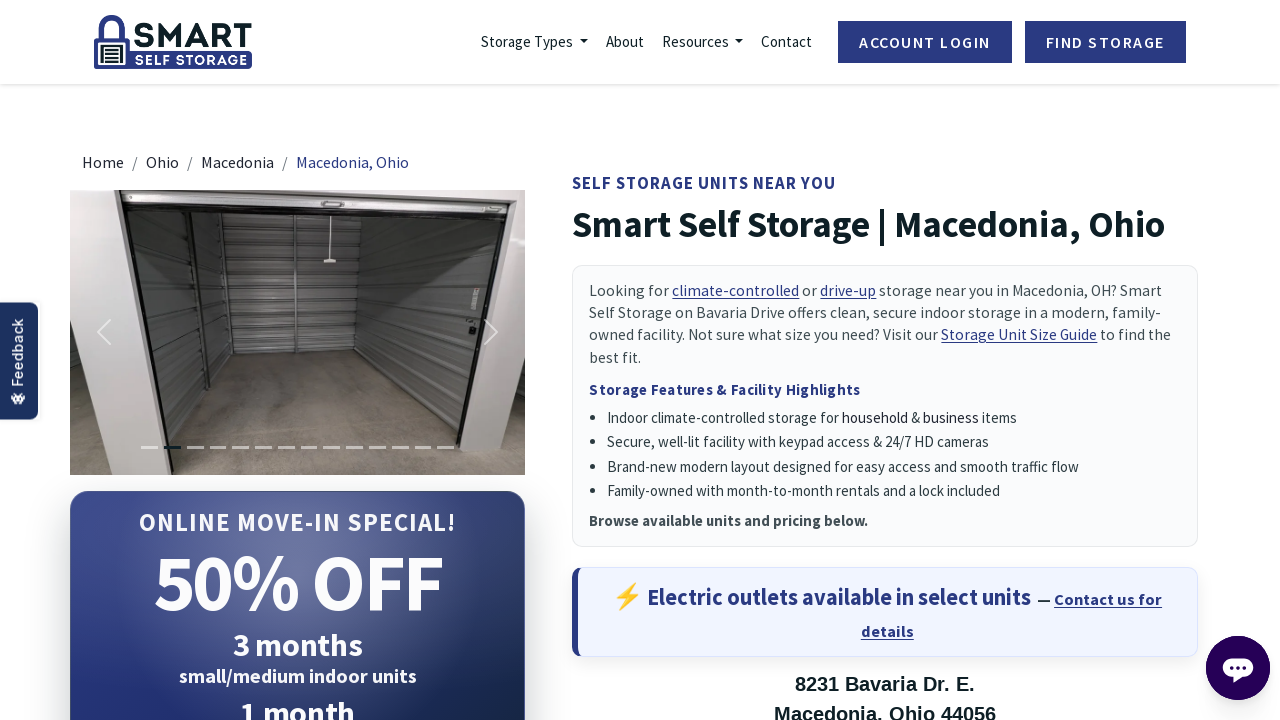

Verified discount banner contains expected text 'Off 3 Months'
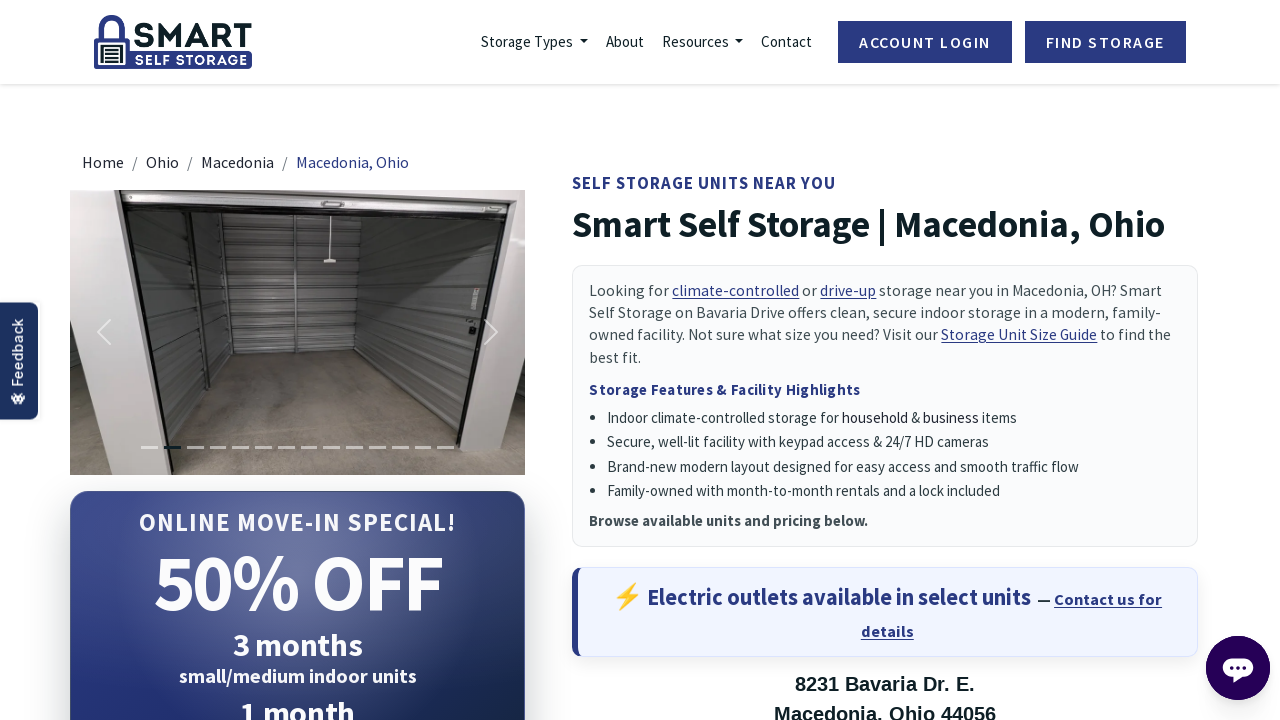

Searched for discount elements using selector '.offer_content' and found 0 element(s)
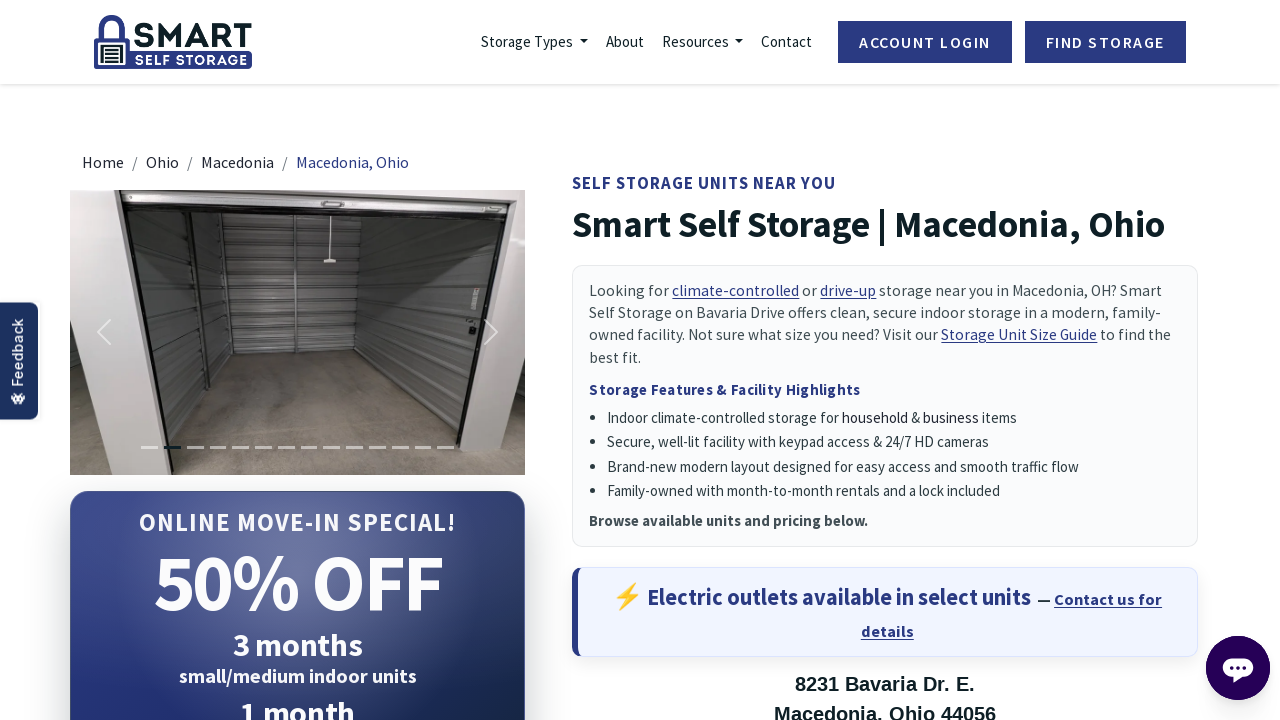

Searched for discount elements using selector '.discount' and found 0 element(s)
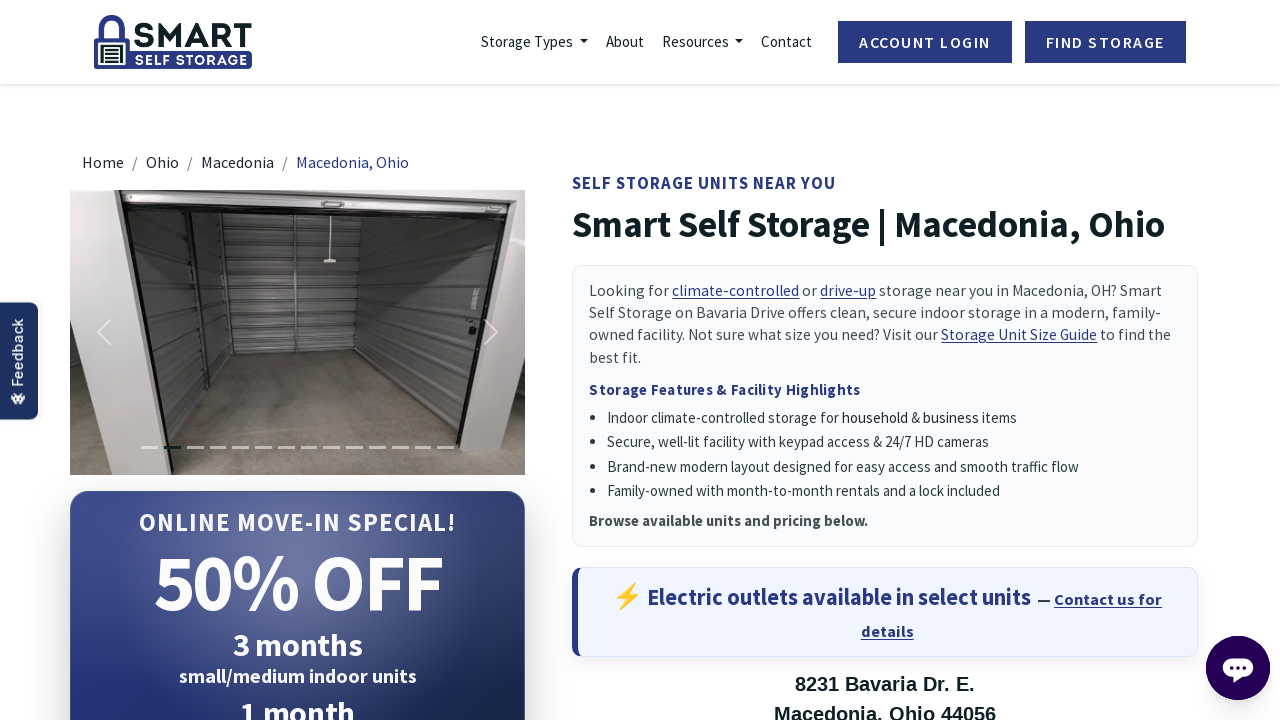

Searched for discount elements using selector '.promo' and found 0 element(s)
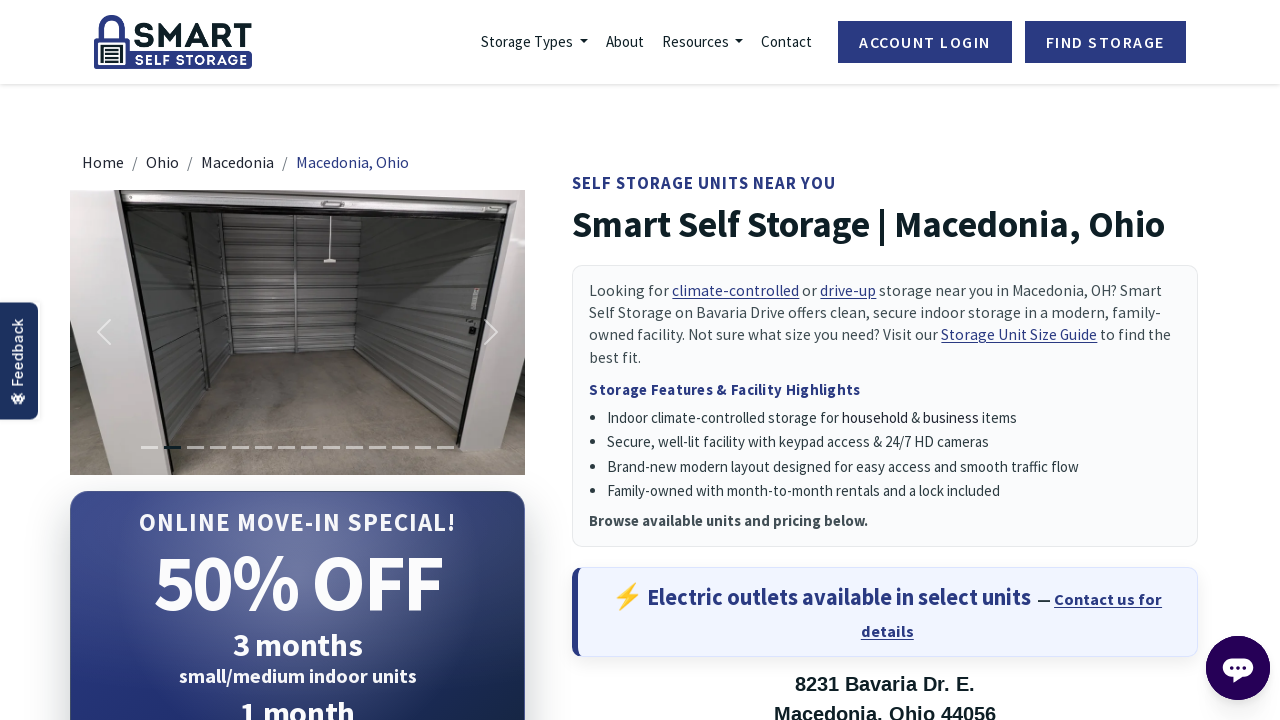

Searched for discount elements using selector '.banner' and found 0 element(s)
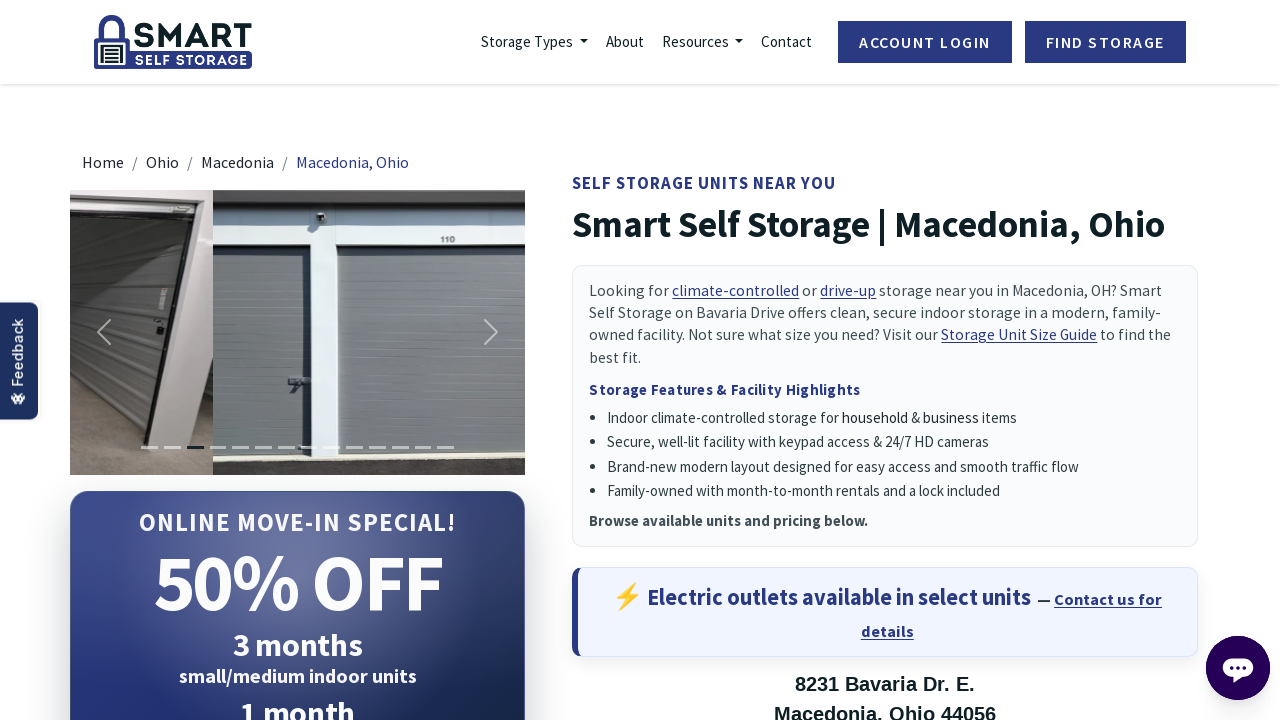

Searched for discount elements using selector '[class*="discount"]' and found 22 element(s)
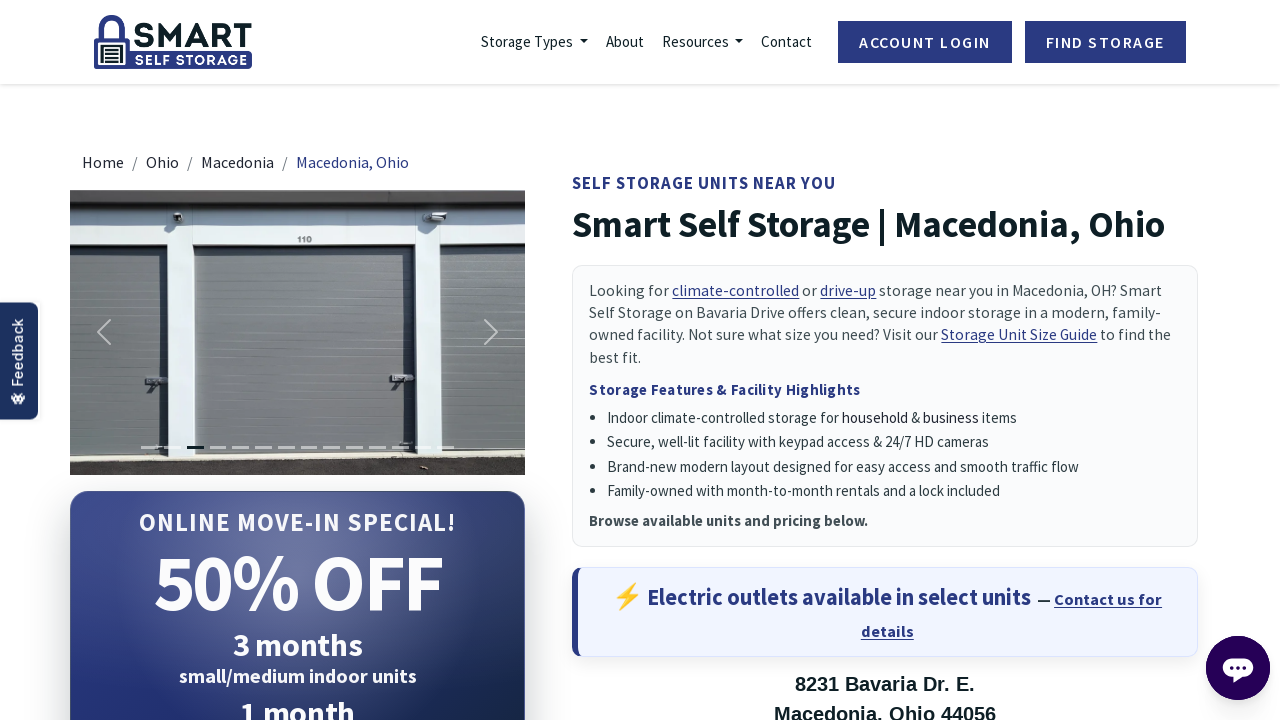

Retrieved text content from visible element at index 2: '50% OFF 3 Months'
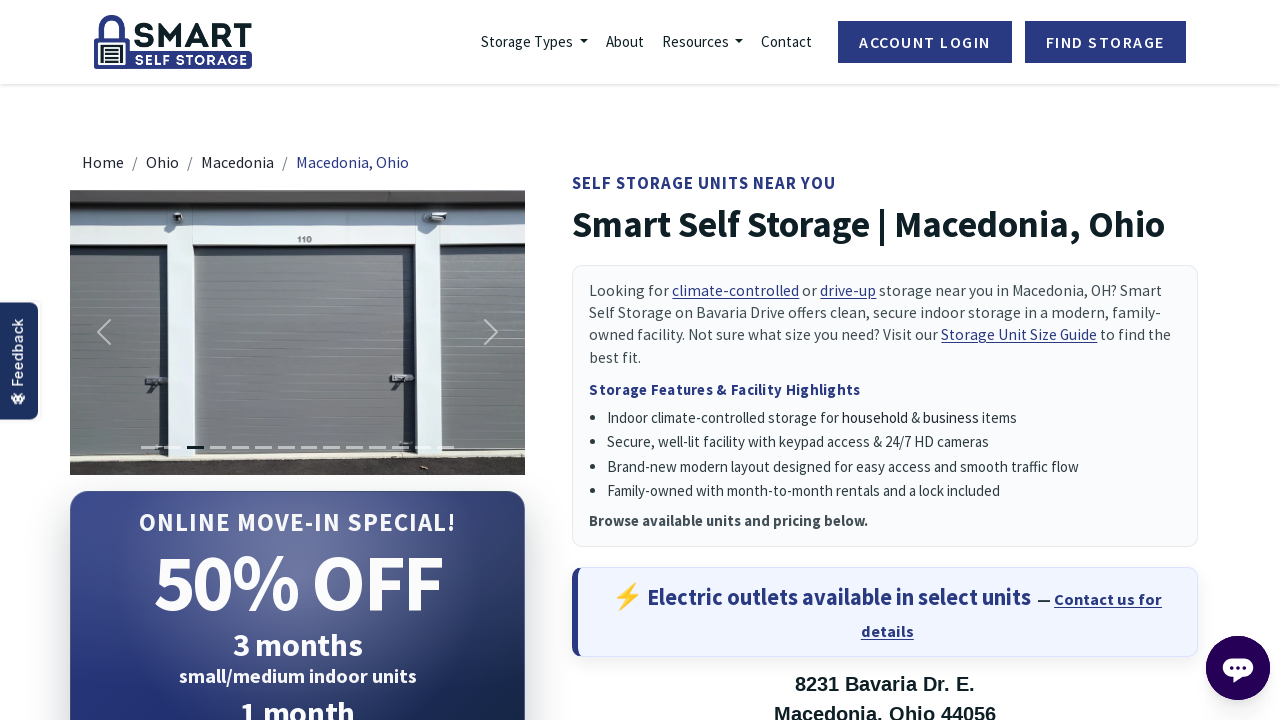

Verified discount banner contains expected text 'Off 3 Months'
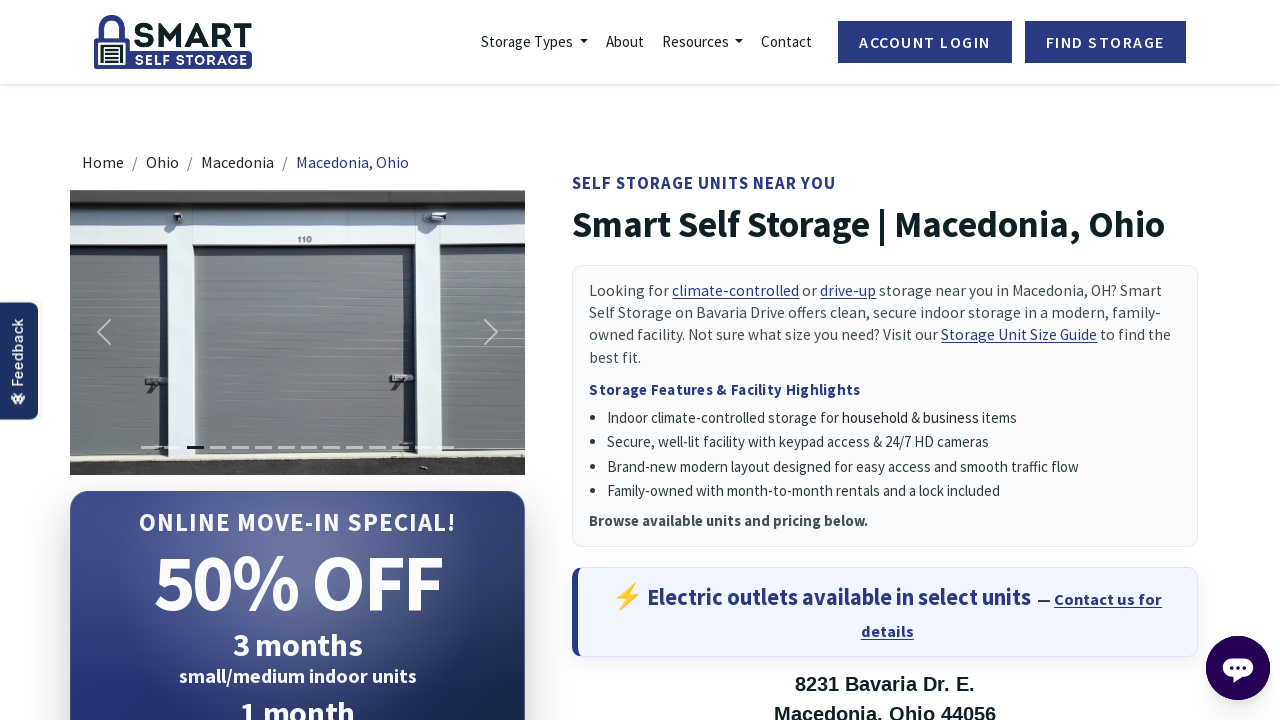

Searched for discount elements using selector '[class*="offer"]' and found 60 element(s)
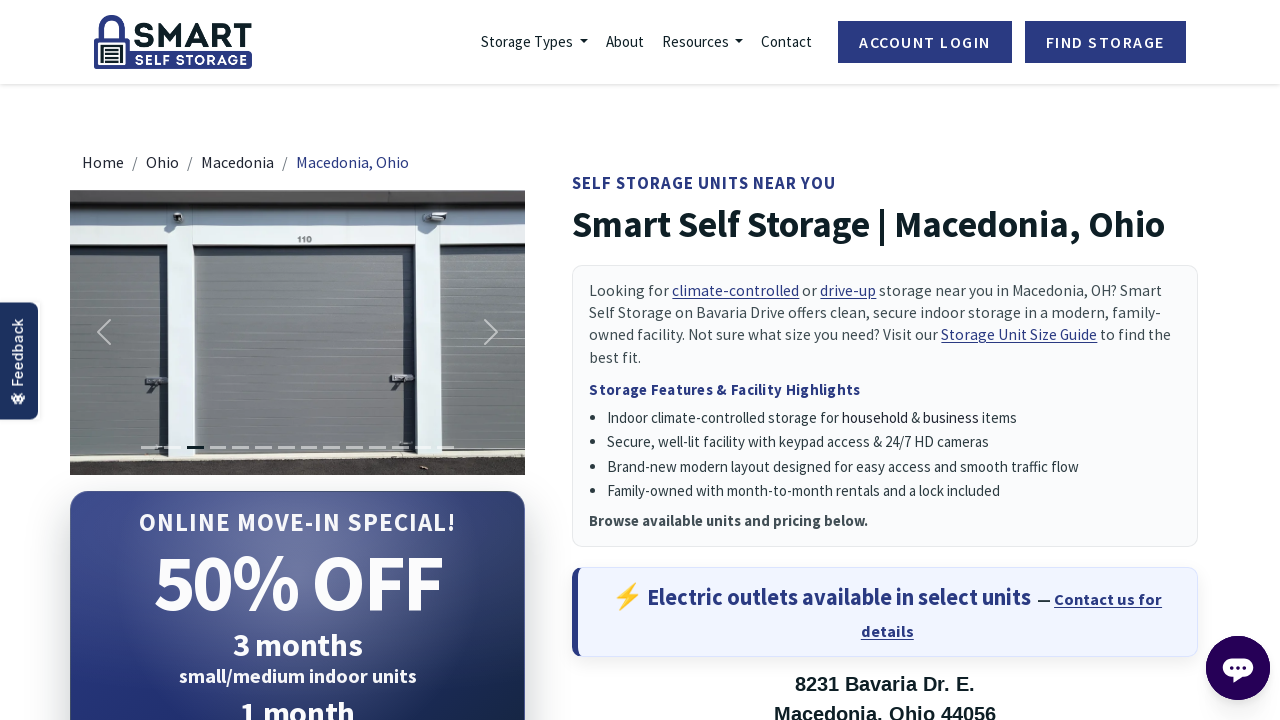

Retrieved text content from visible element at index 0: '50% OFF 3 Months'
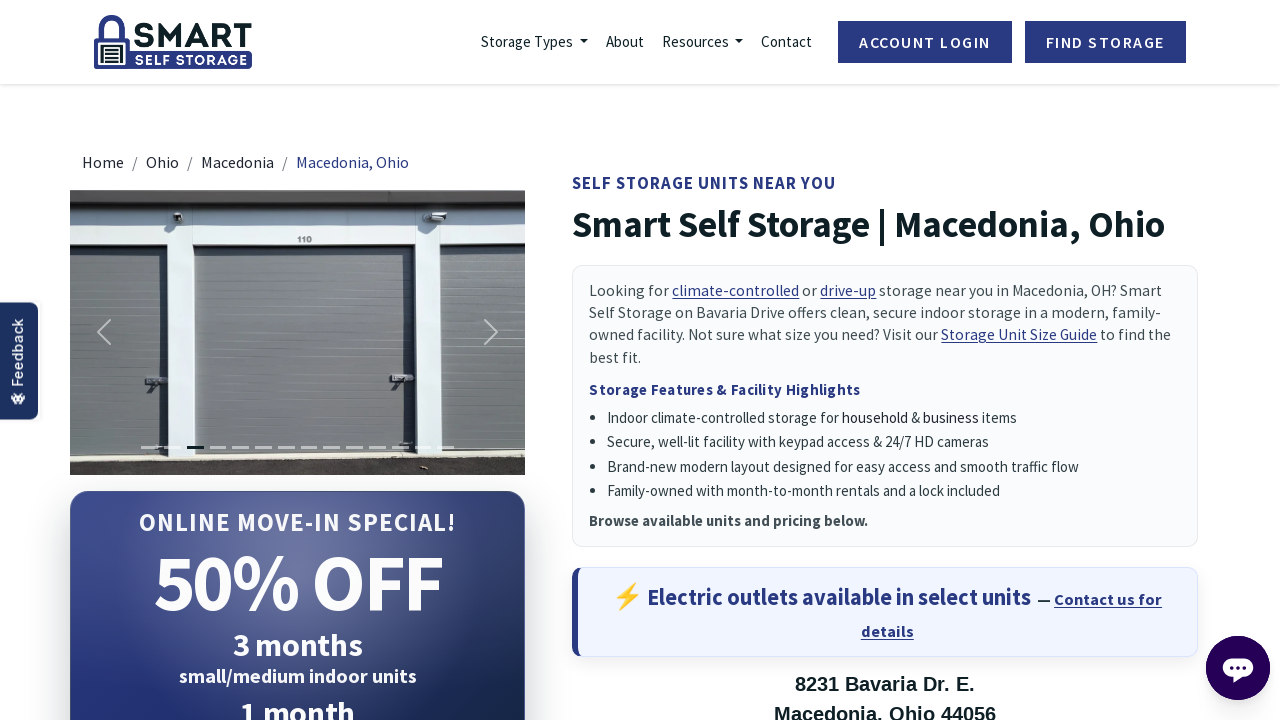

Verified discount banner contains expected text 'Off 3 Months'
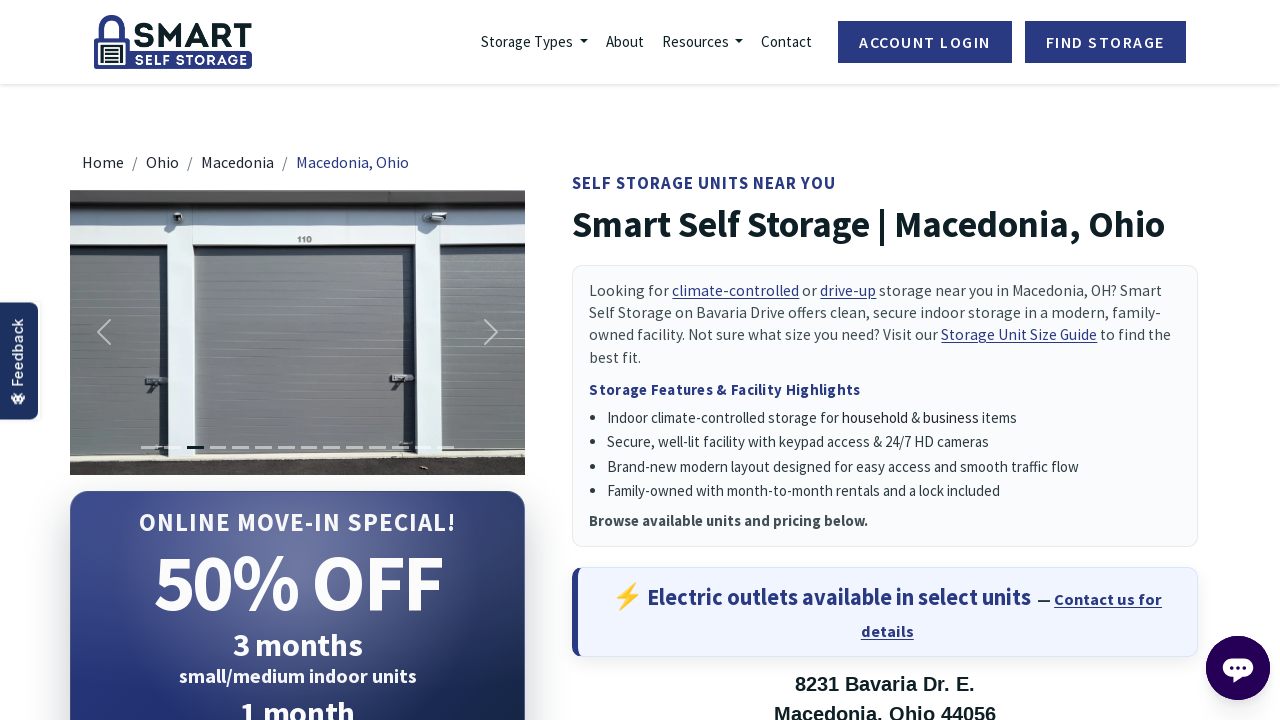

Searched for discount elements using selector '[class*="promo"]' and found 41 element(s)
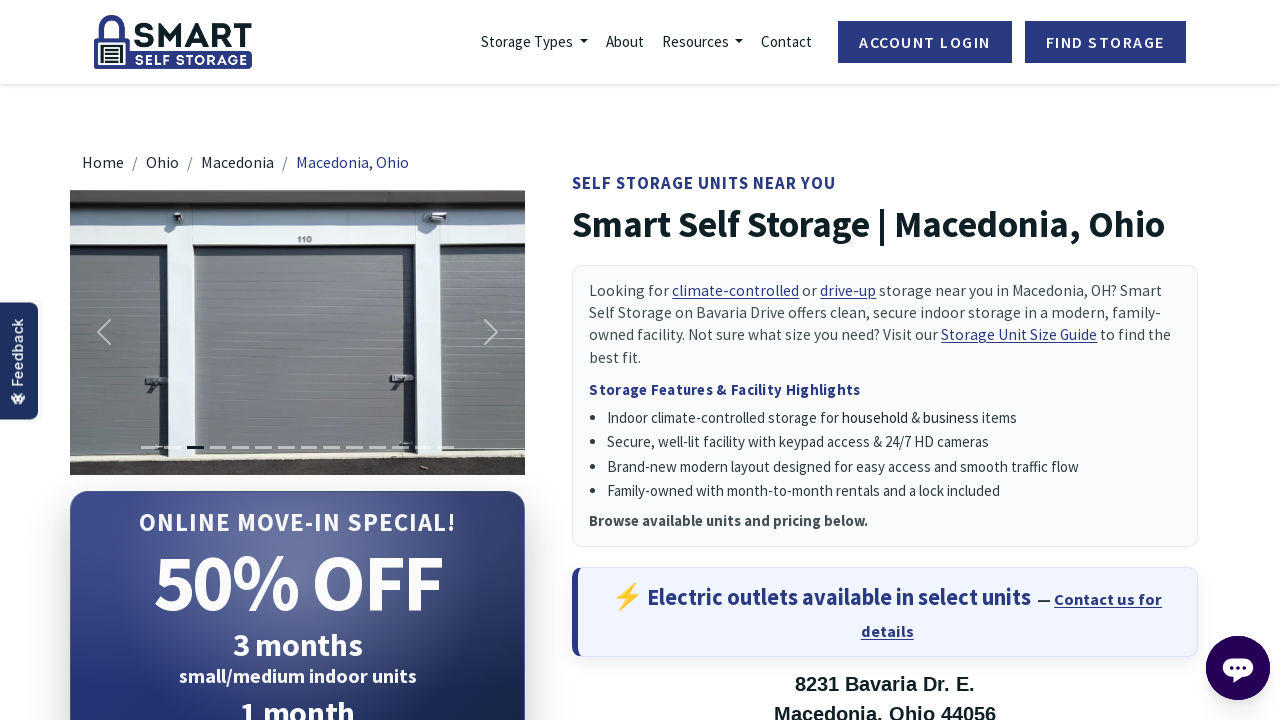

Retrieved text content from visible element at index 1: 'DURING PROMO PERIOD'
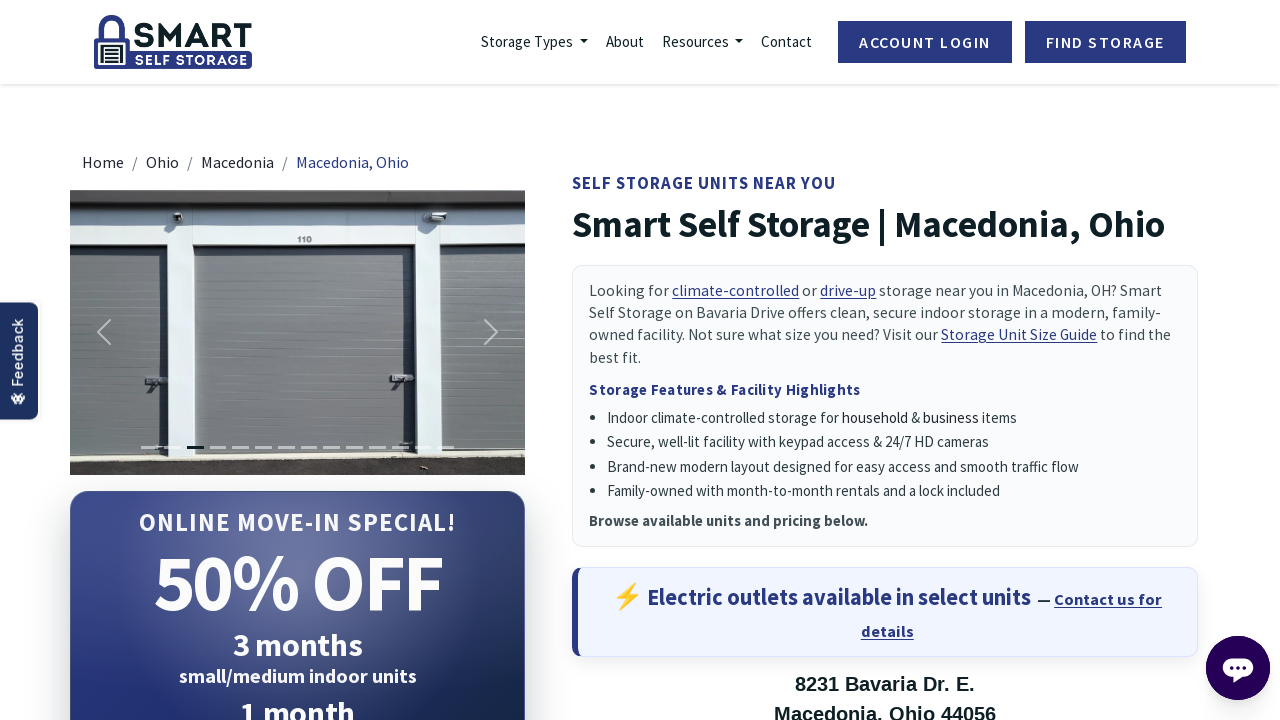

Retrieved text content from visible element at index 2: 'AFTER PROMO PERIOD'
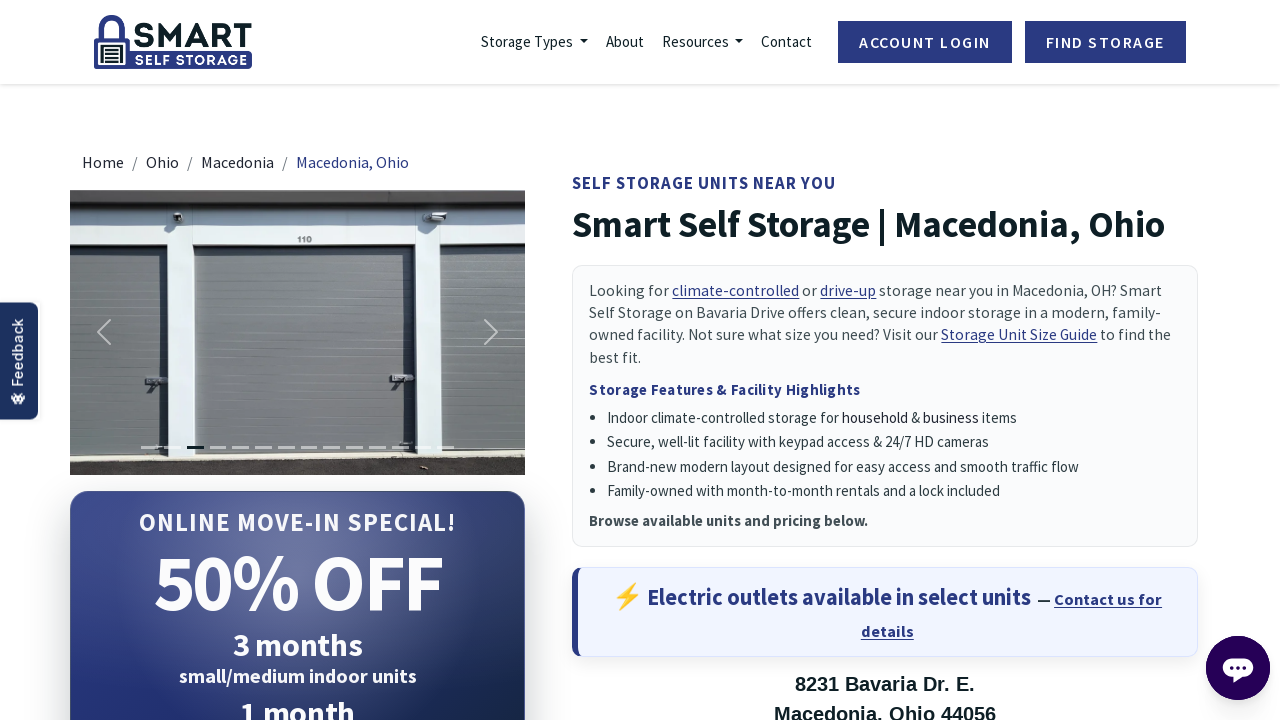

Retrieved text content from visible element at index 3: 'DURING PROMO PERIOD'
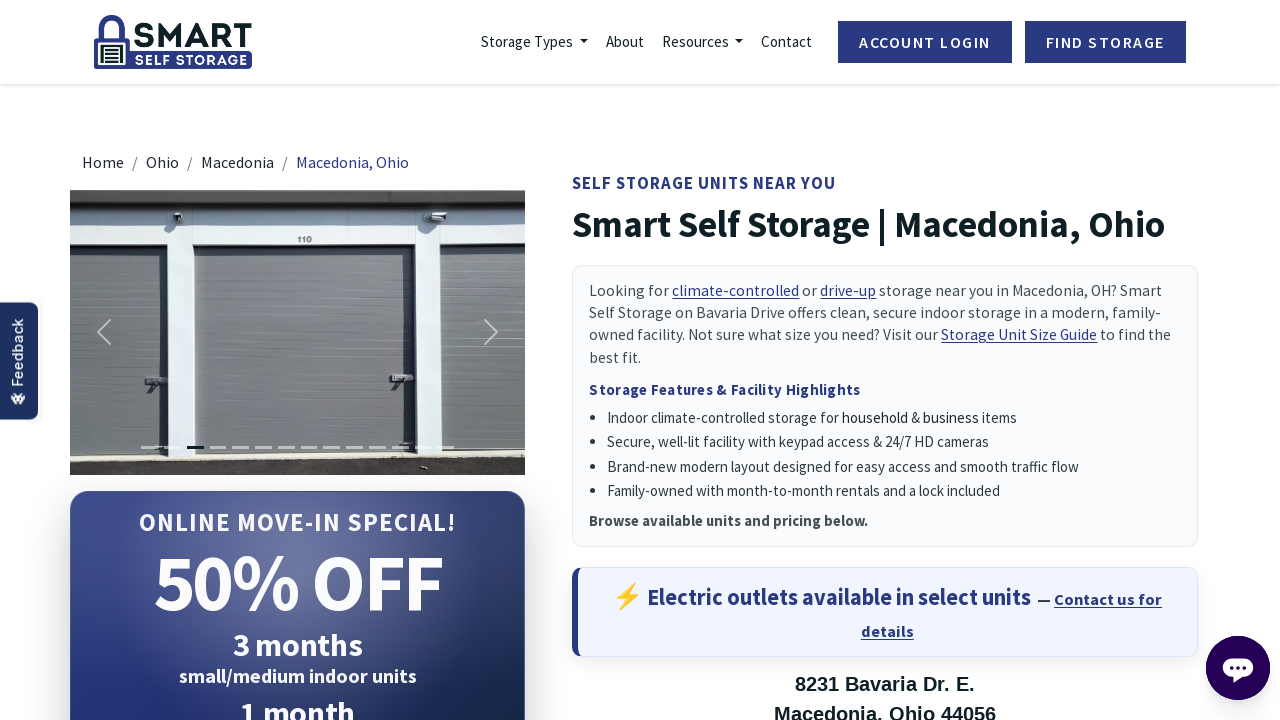

Retrieved text content from visible element at index 4: 'AFTER PROMO PERIOD'
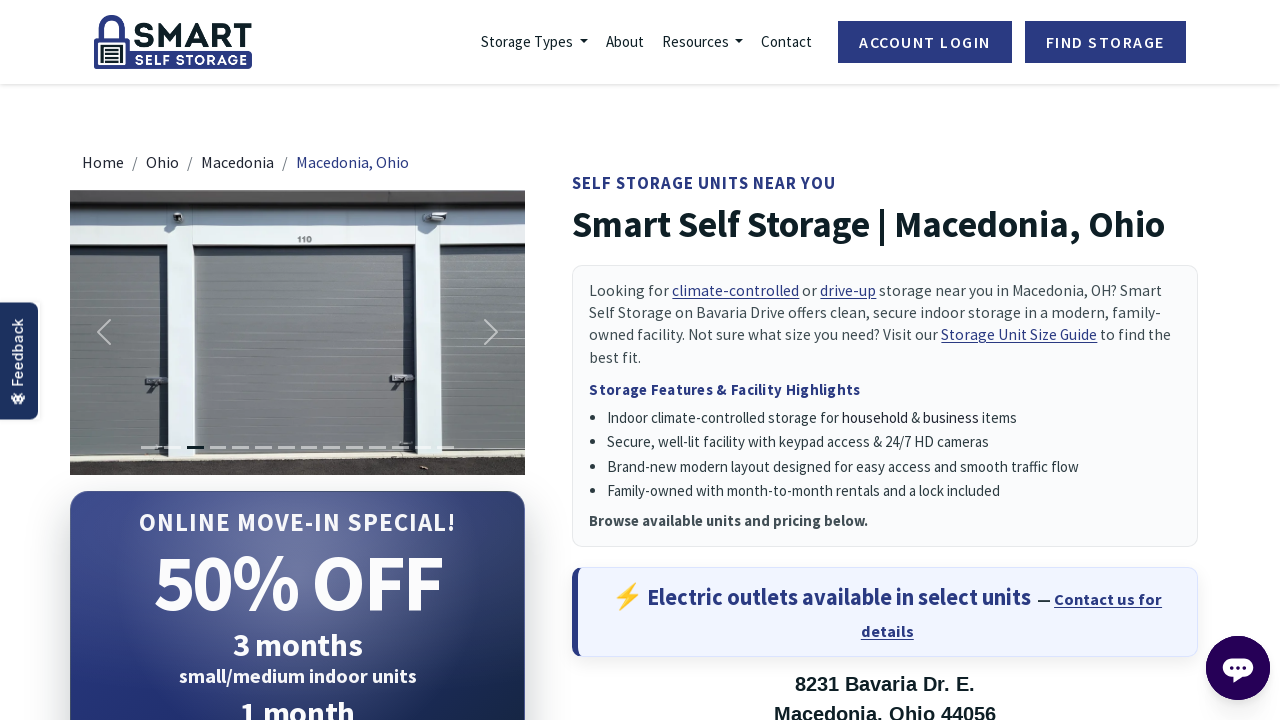

Retrieved text content from visible element at index 5: 'DURING PROMO PERIOD'
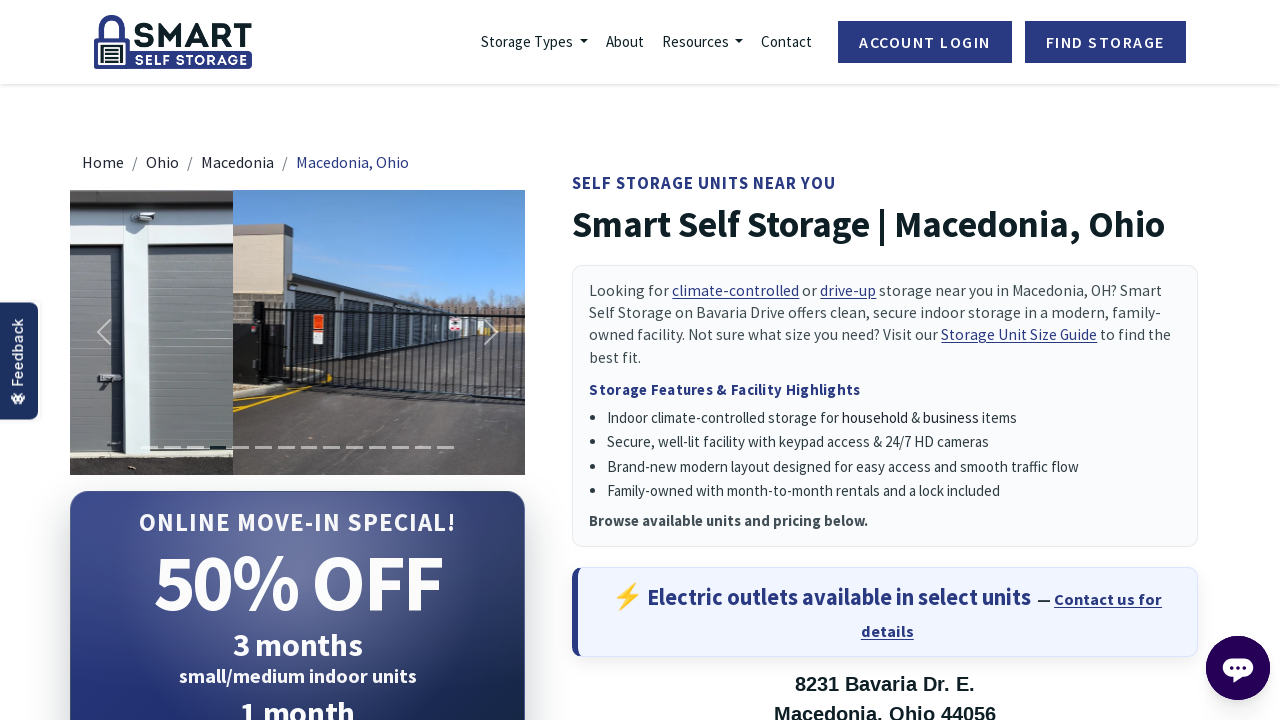

Retrieved text content from visible element at index 6: 'AFTER PROMO PERIOD'
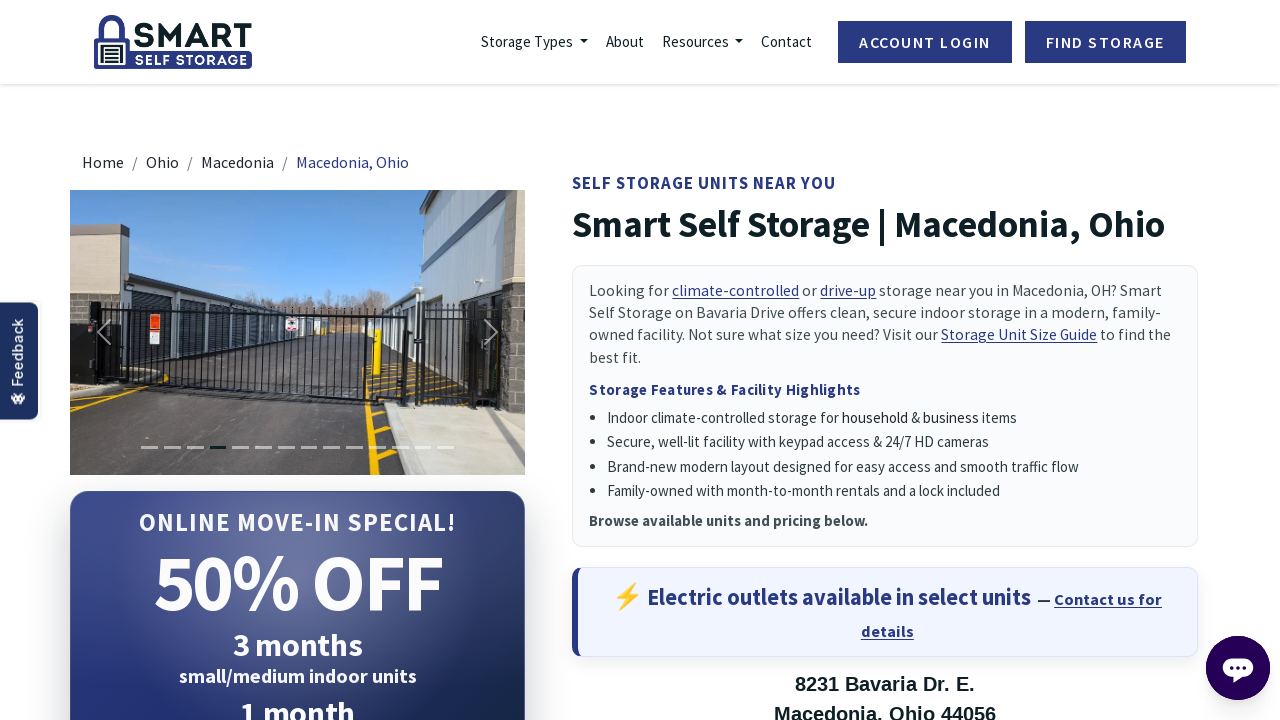

Retrieved text content from visible element at index 7: 'DURING PROMO PERIOD'
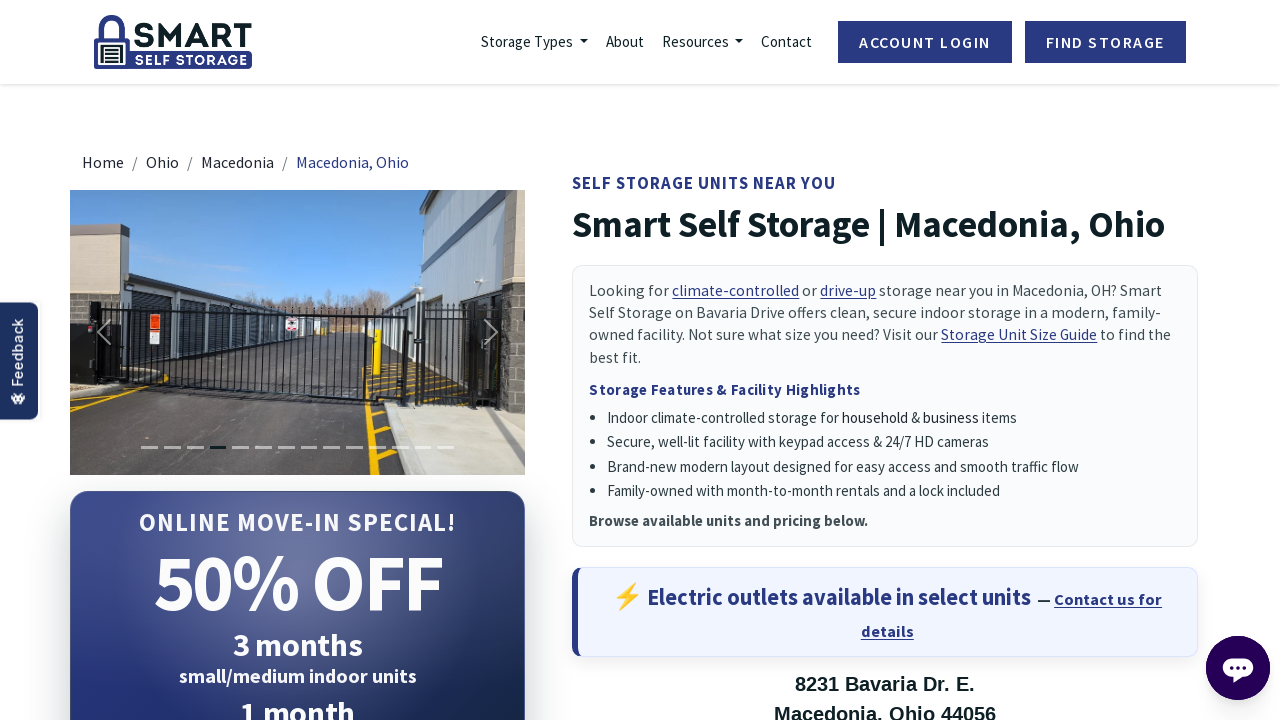

Retrieved text content from visible element at index 8: 'AFTER PROMO PERIOD'
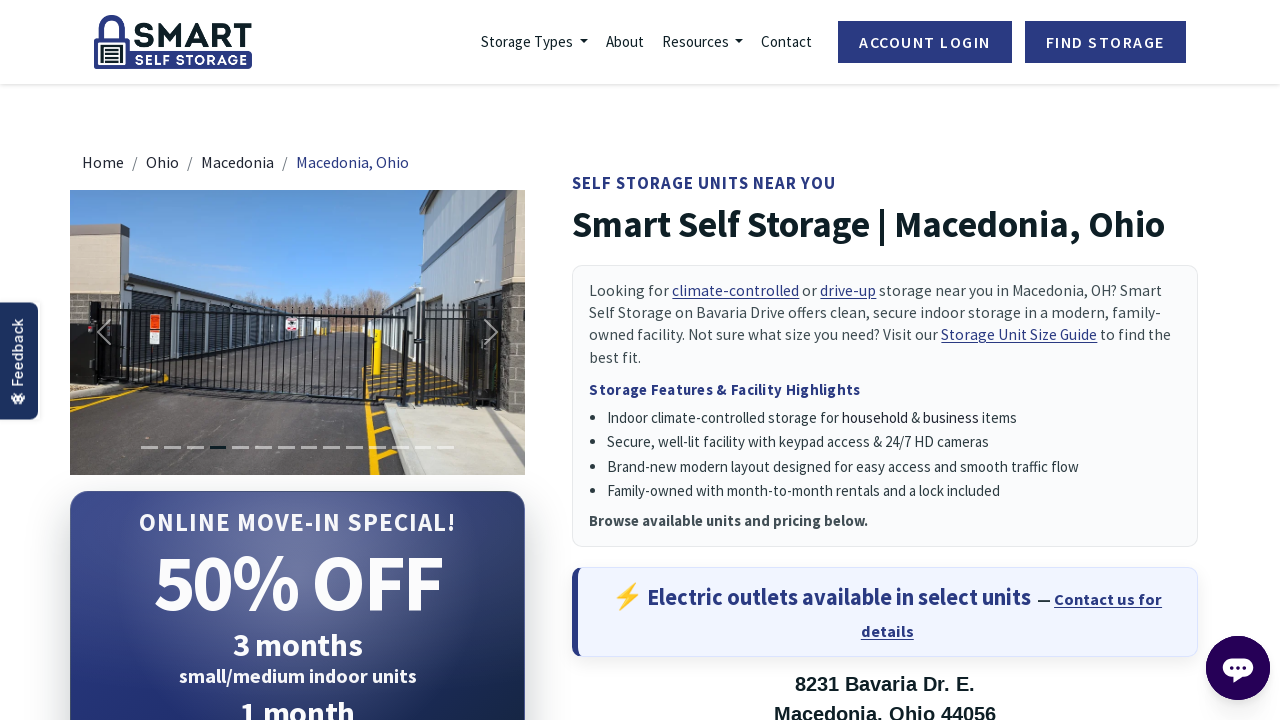

Retrieved text content from visible element at index 9: 'DURING PROMO PERIOD'
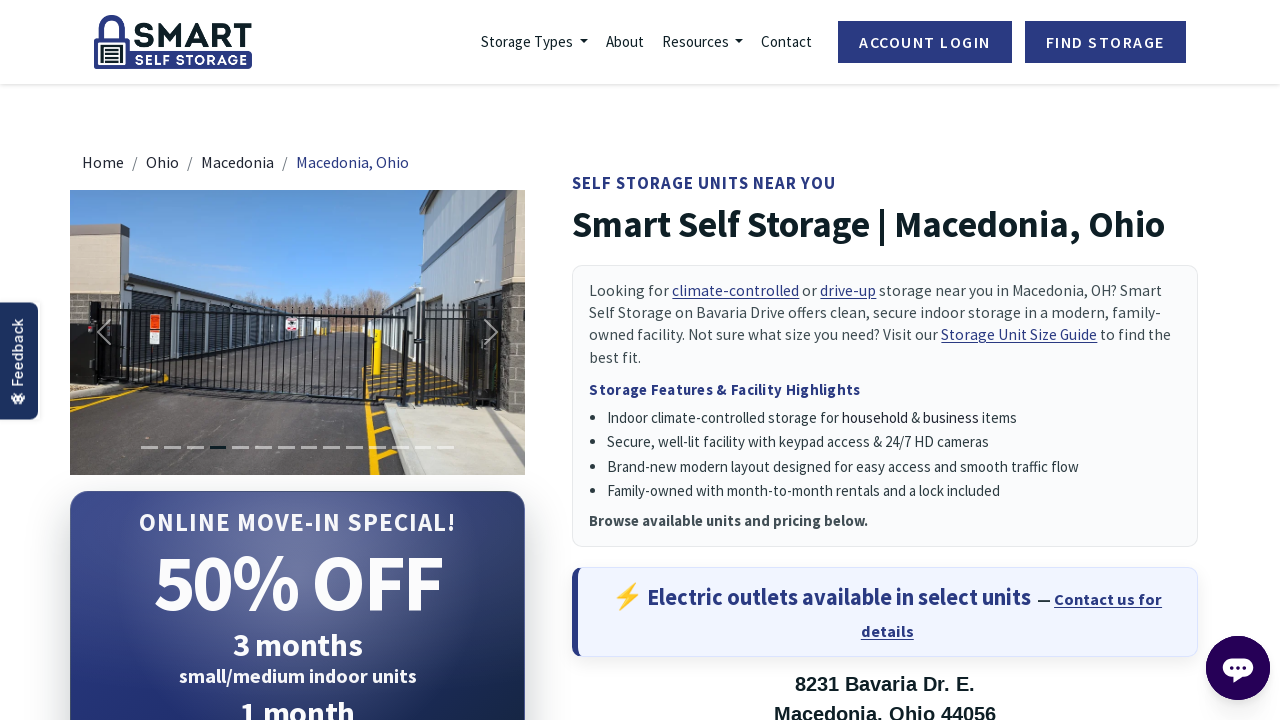

Retrieved text content from visible element at index 10: 'AFTER PROMO PERIOD'
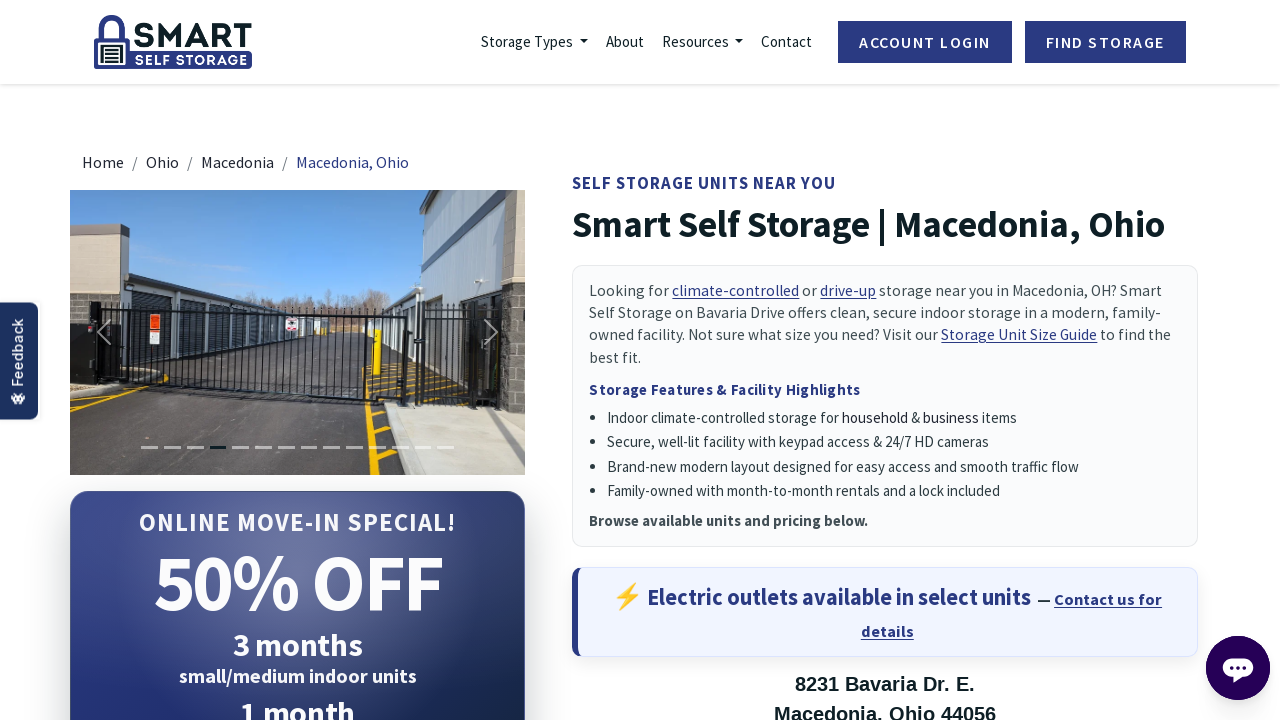

Retrieved text content from visible element at index 11: 'DURING PROMO PERIOD'
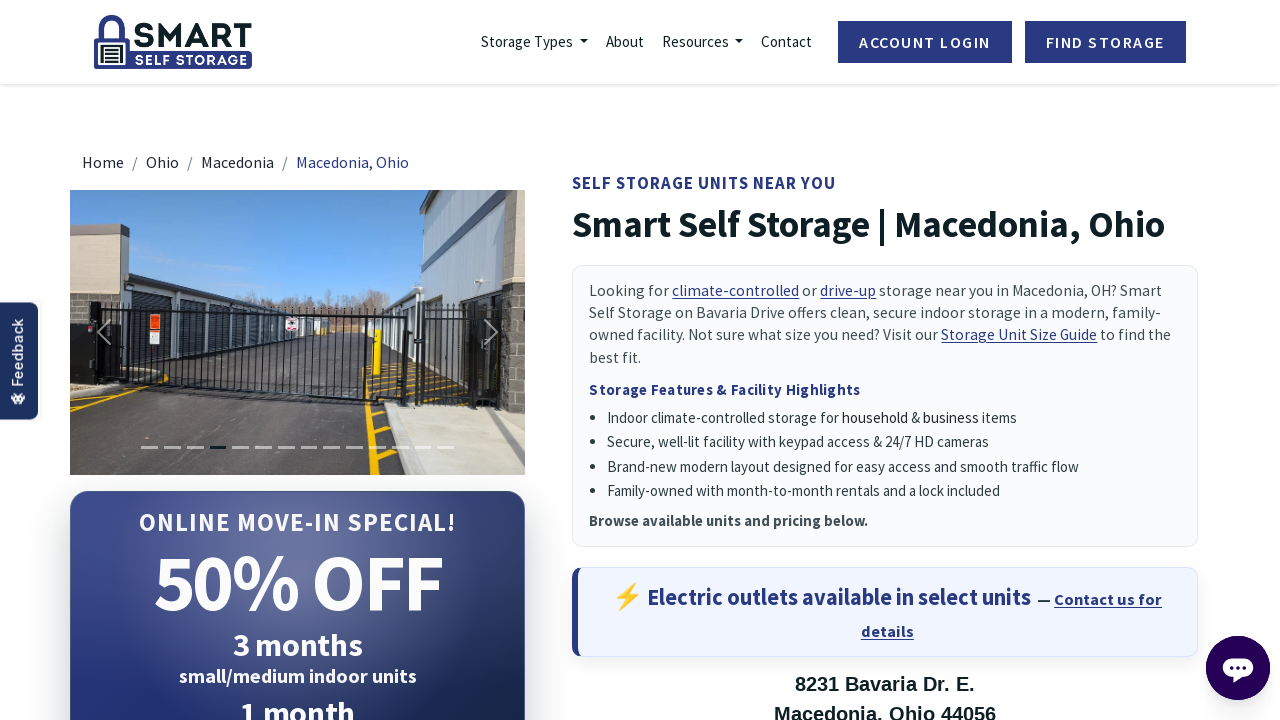

Retrieved text content from visible element at index 12: 'AFTER PROMO PERIOD'
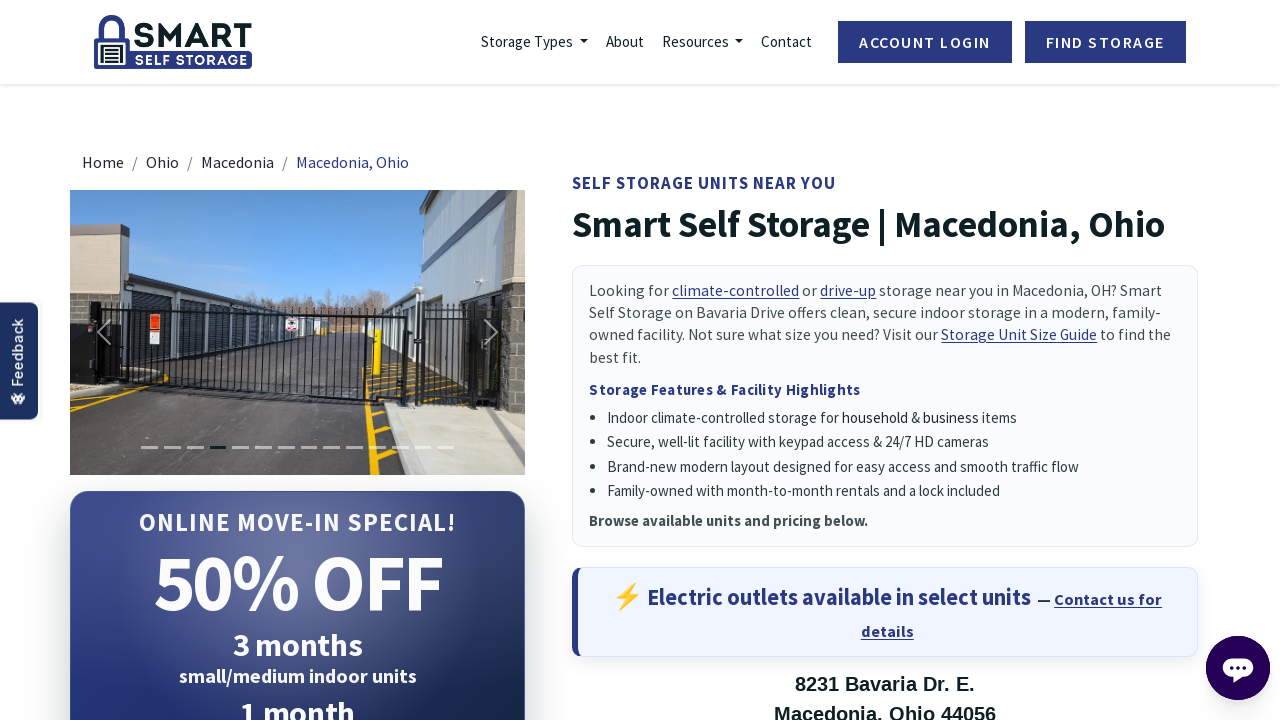

Retrieved text content from visible element at index 13: 'DURING PROMO PERIOD'
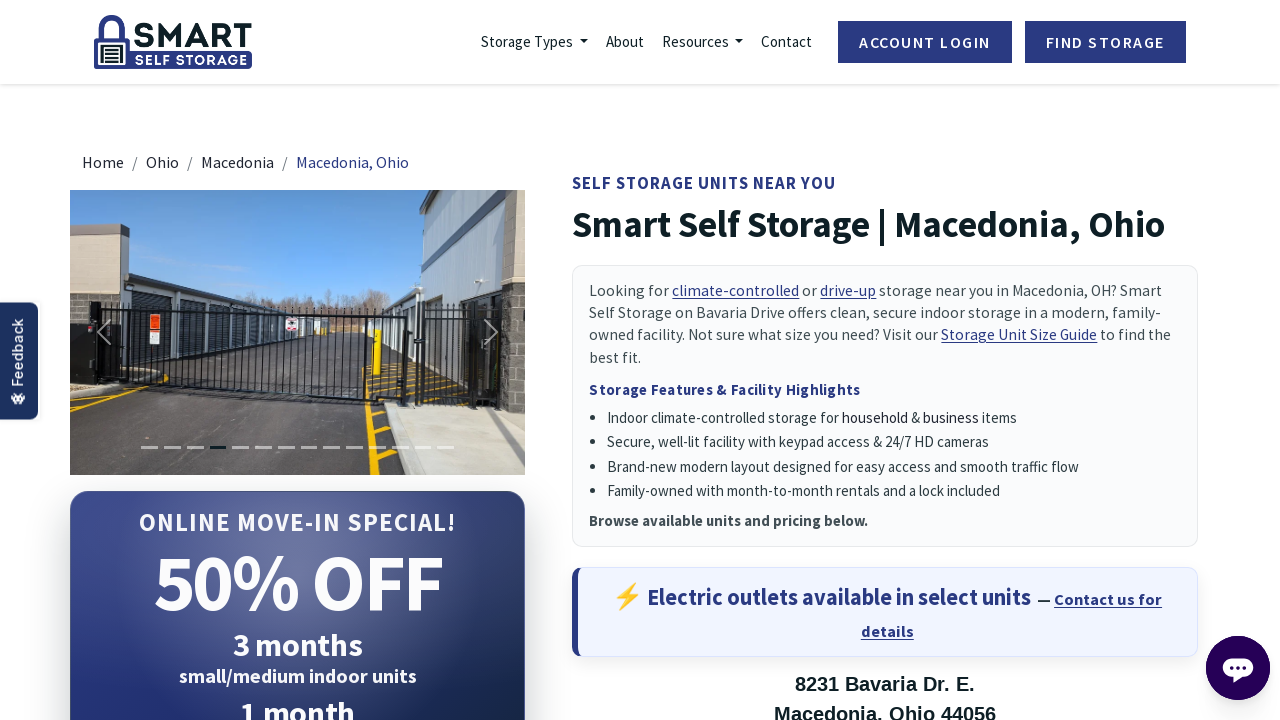

Retrieved text content from visible element at index 14: 'AFTER PROMO PERIOD'
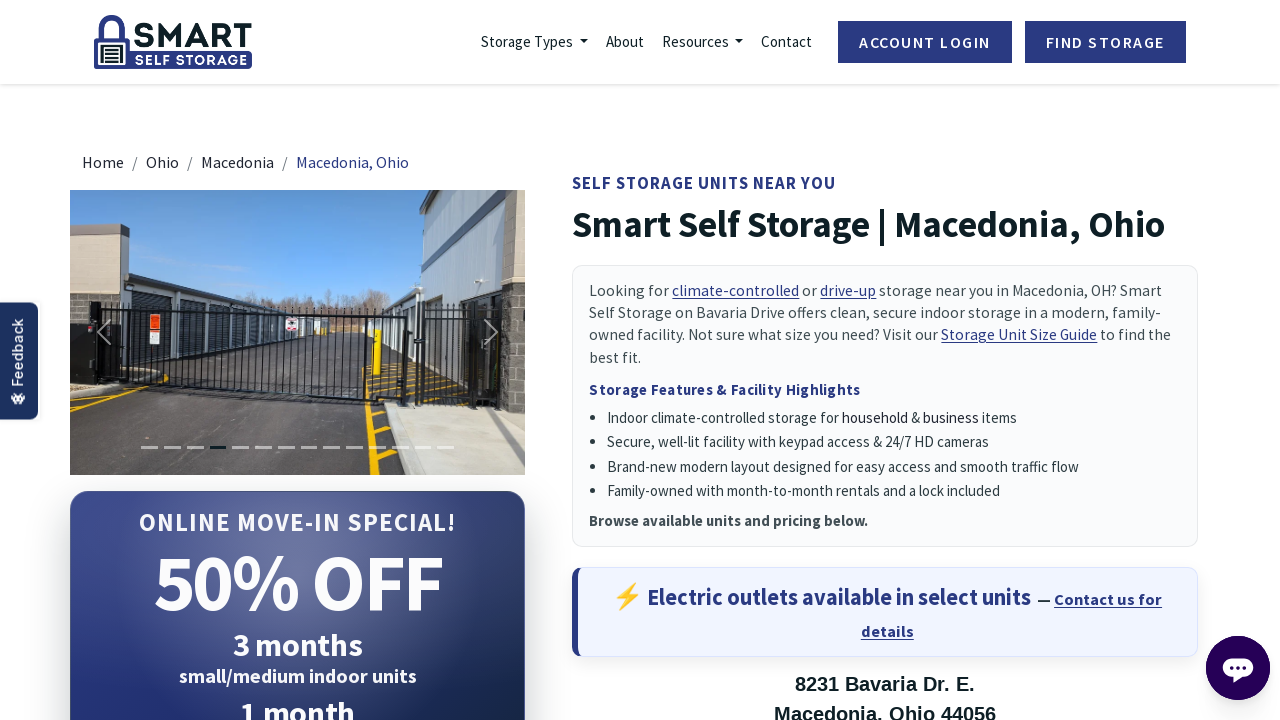

Retrieved text content from visible element at index 15: 'DURING PROMO PERIOD'
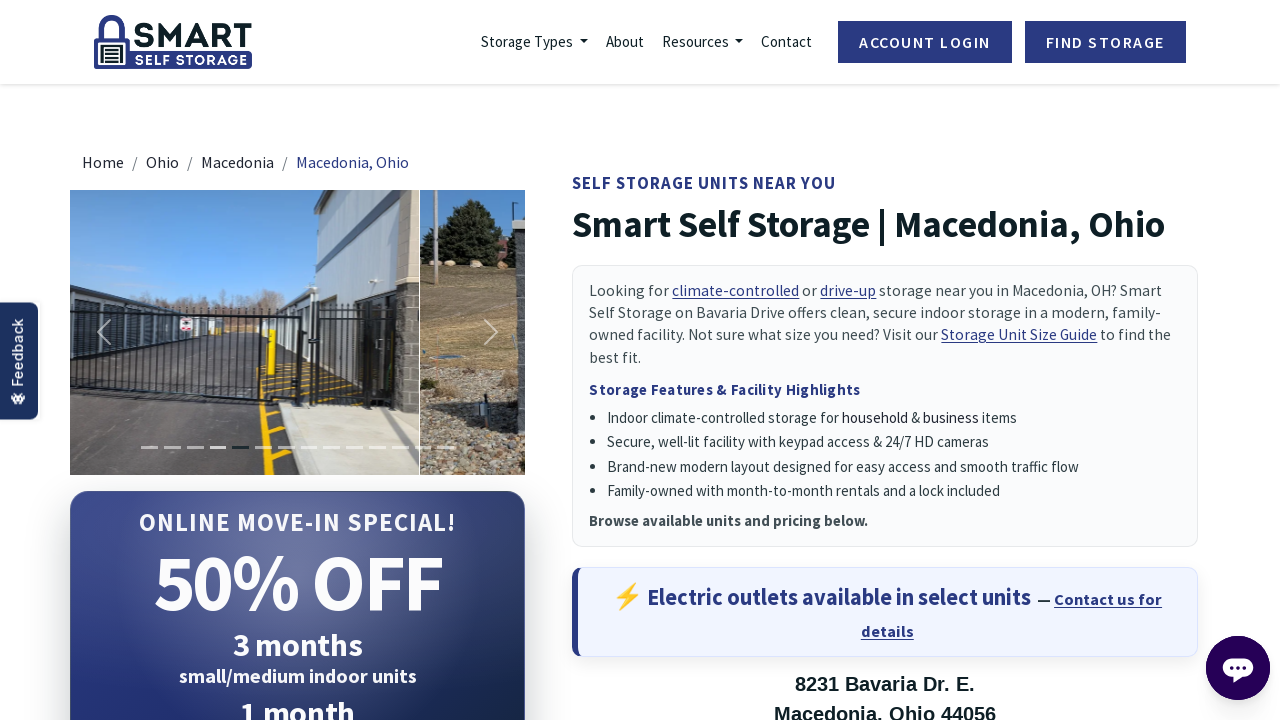

Retrieved text content from visible element at index 16: 'AFTER PROMO PERIOD'
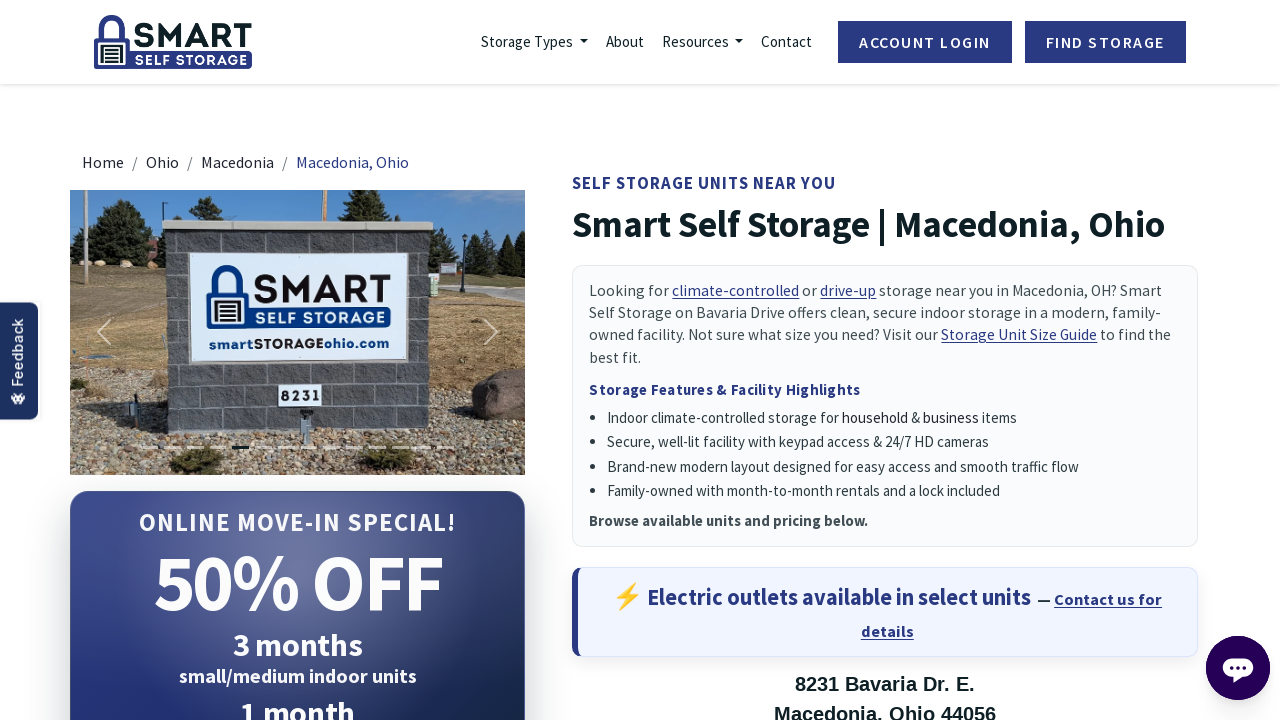

Retrieved text content from visible element at index 17: 'DURING PROMO PERIOD'
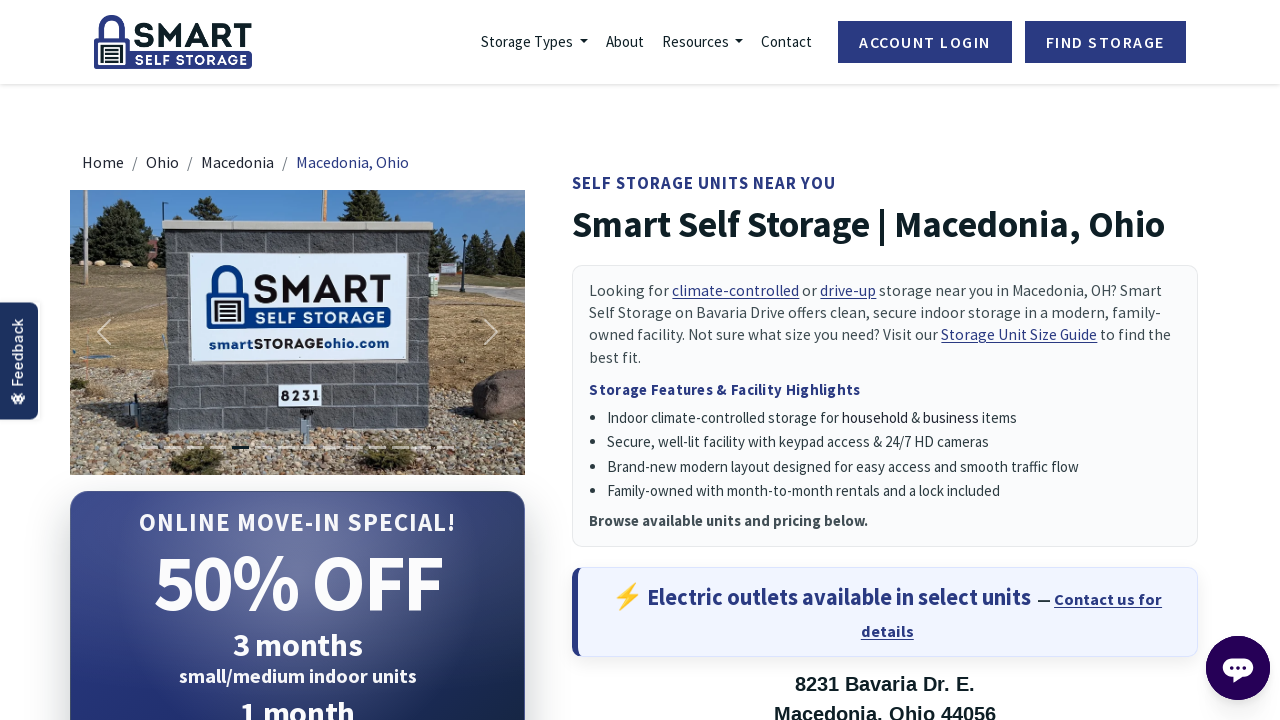

Retrieved text content from visible element at index 18: 'AFTER PROMO PERIOD'
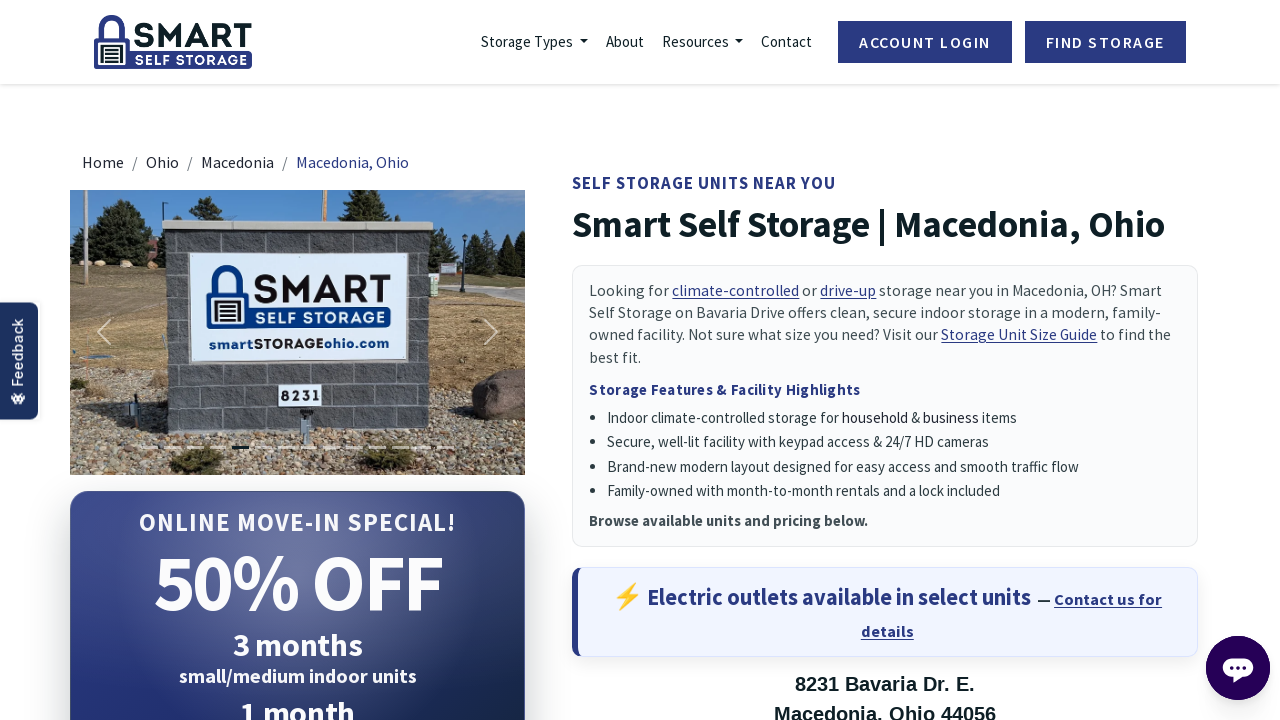

Retrieved text content from visible element at index 19: 'DURING PROMO PERIOD'
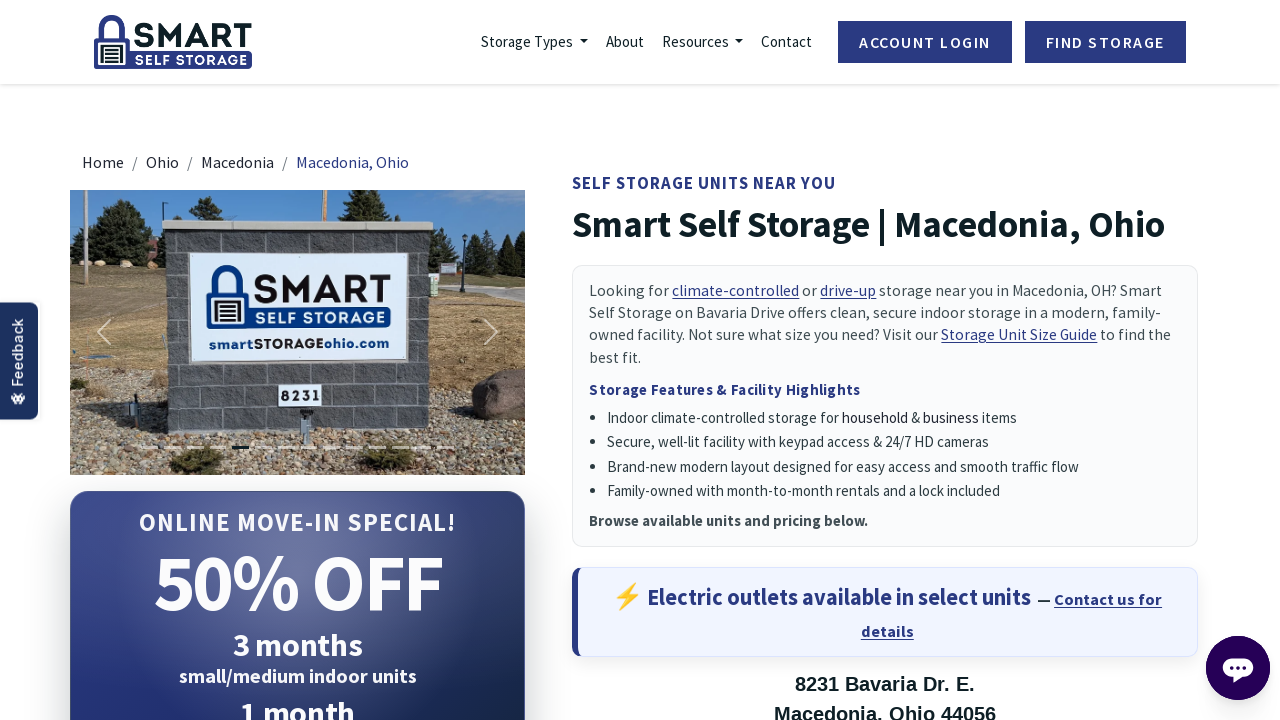

Retrieved text content from visible element at index 20: 'AFTER PROMO PERIOD'
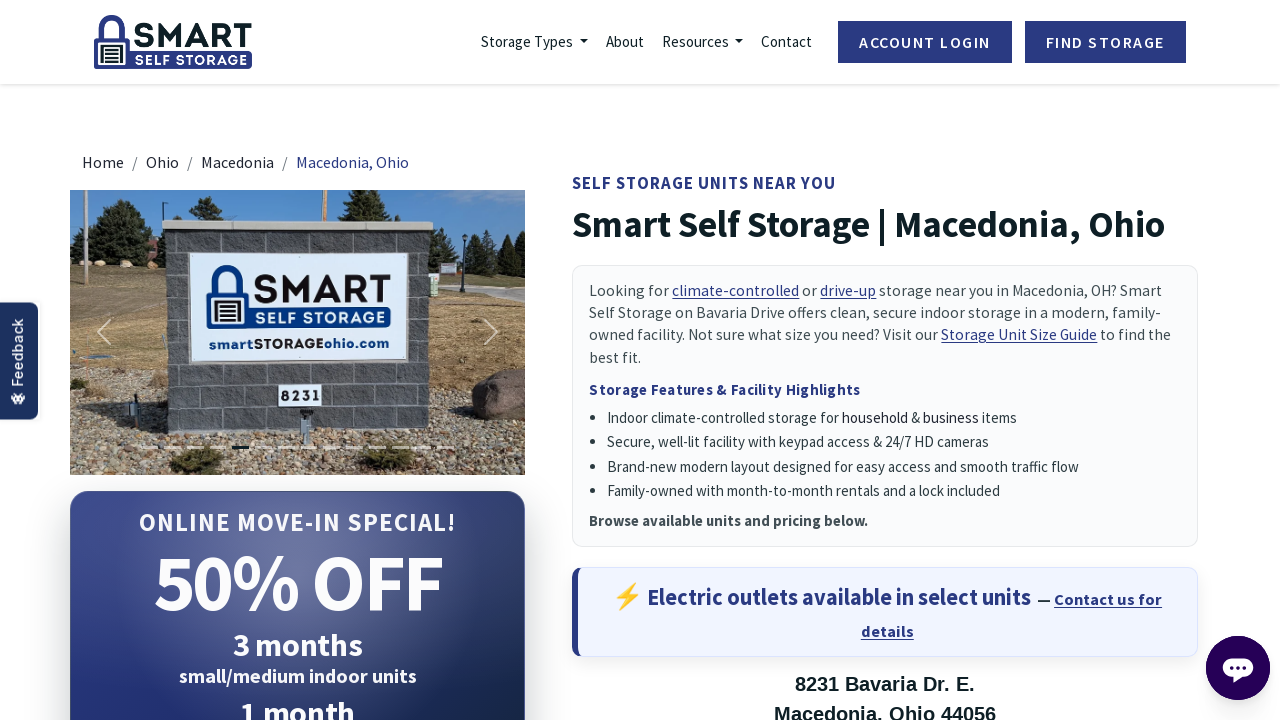

Retrieved text content from visible element at index 21: 'DURING PROMO PERIOD'
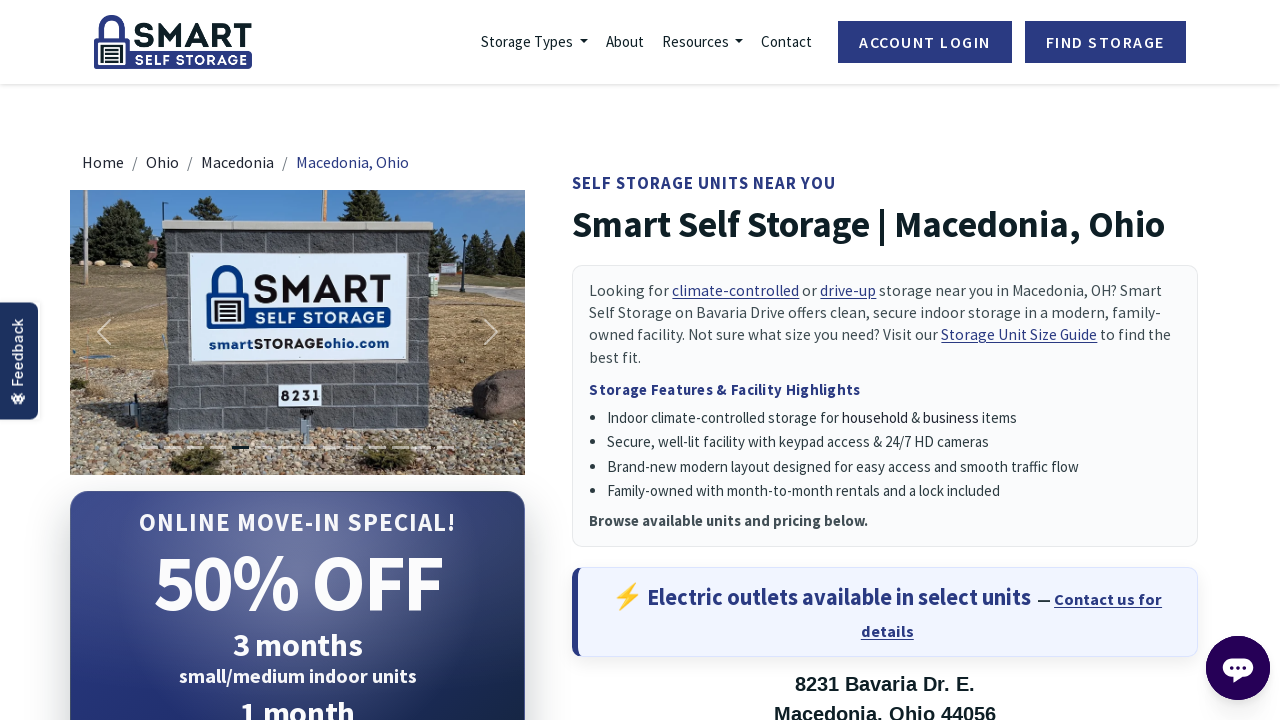

Retrieved text content from visible element at index 22: 'AFTER PROMO PERIOD'
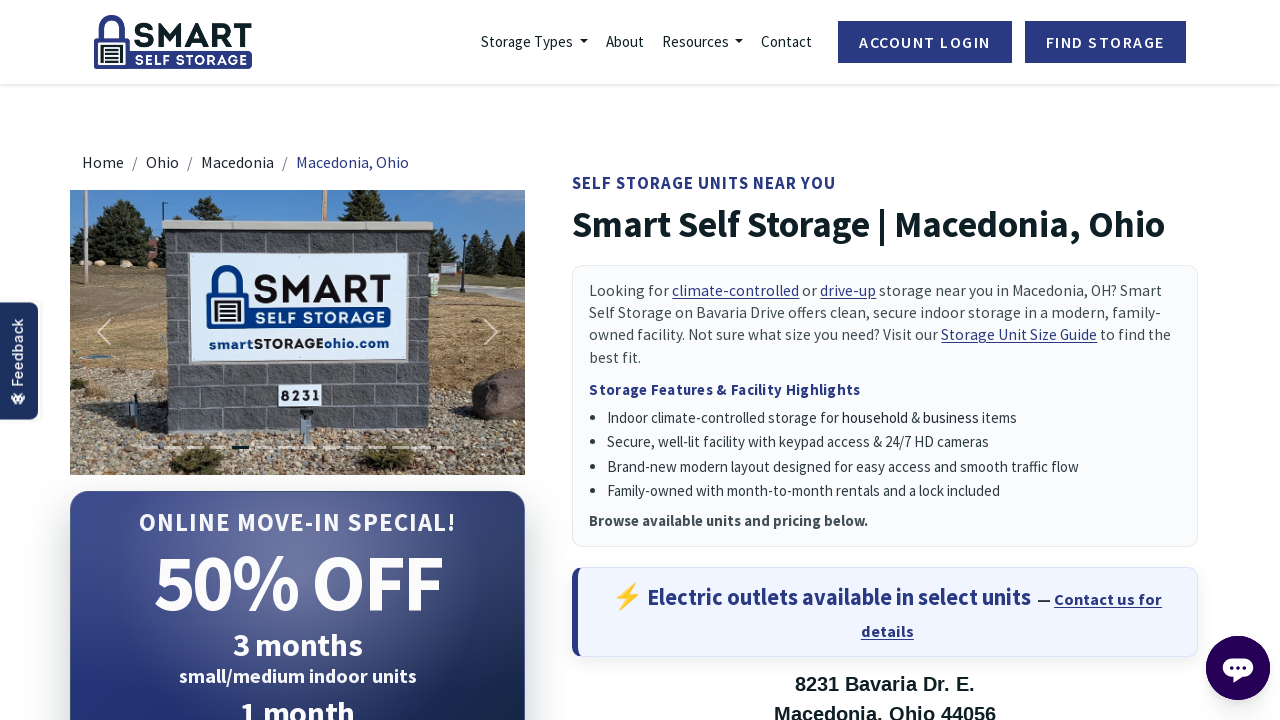

Retrieved text content from visible element at index 23: 'DURING PROMO PERIOD'
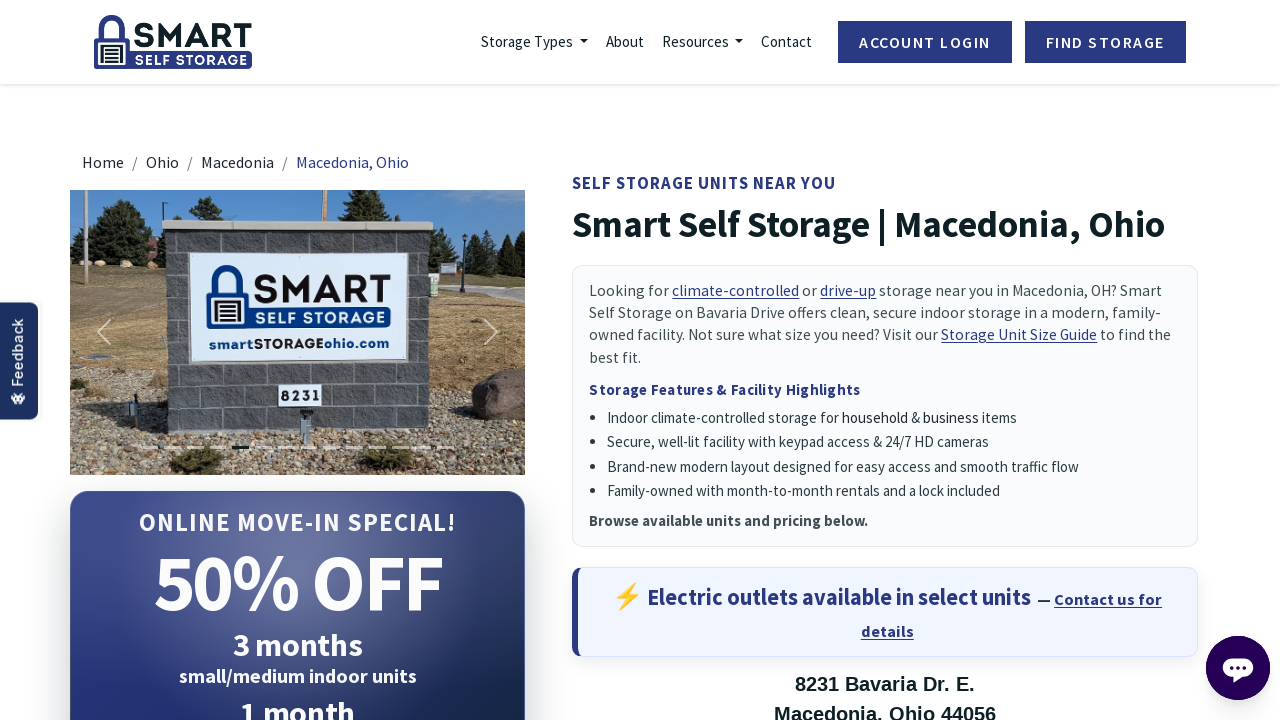

Retrieved text content from visible element at index 24: 'AFTER PROMO PERIOD'
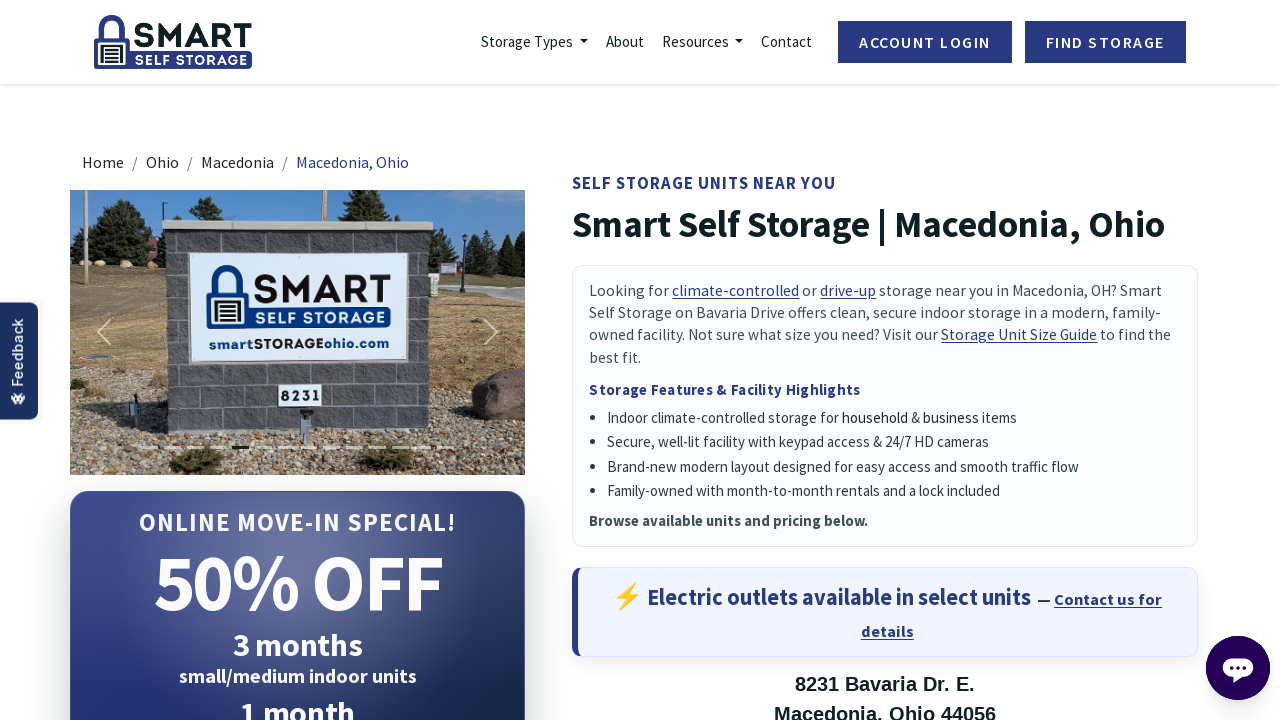

Retrieved text content from visible element at index 25: 'DURING PROMO PERIOD'
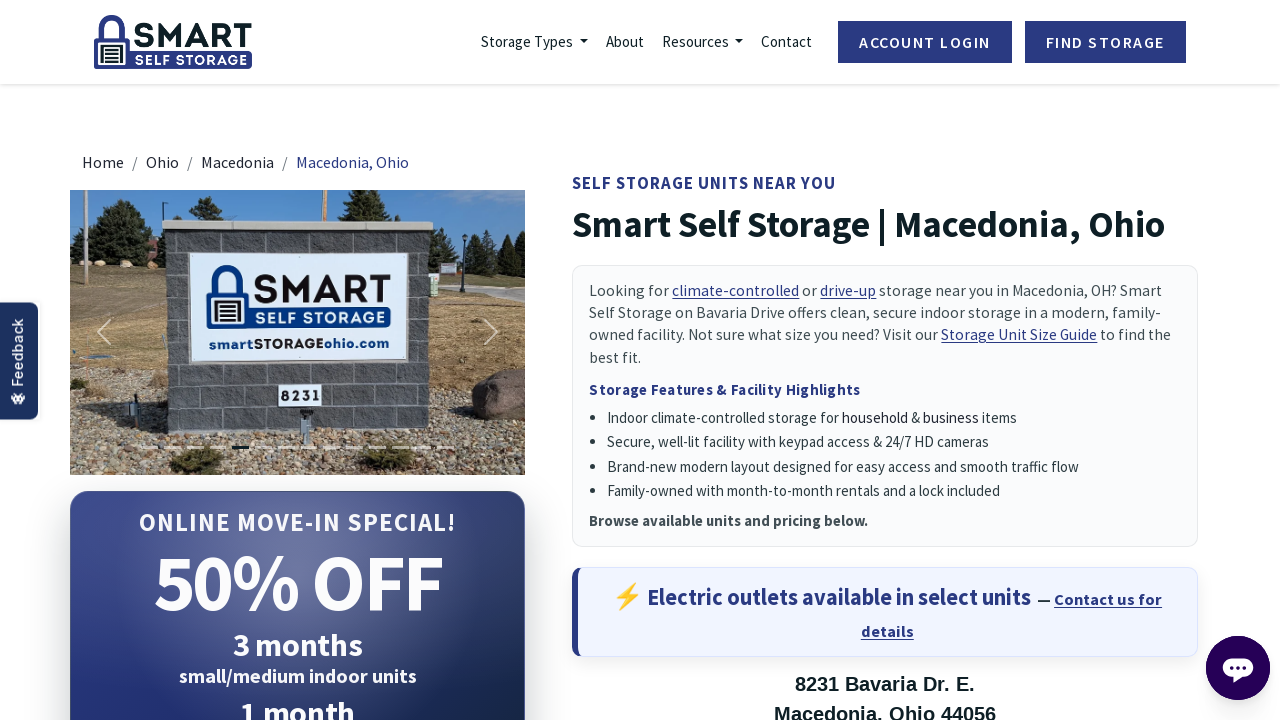

Retrieved text content from visible element at index 26: 'AFTER PROMO PERIOD'
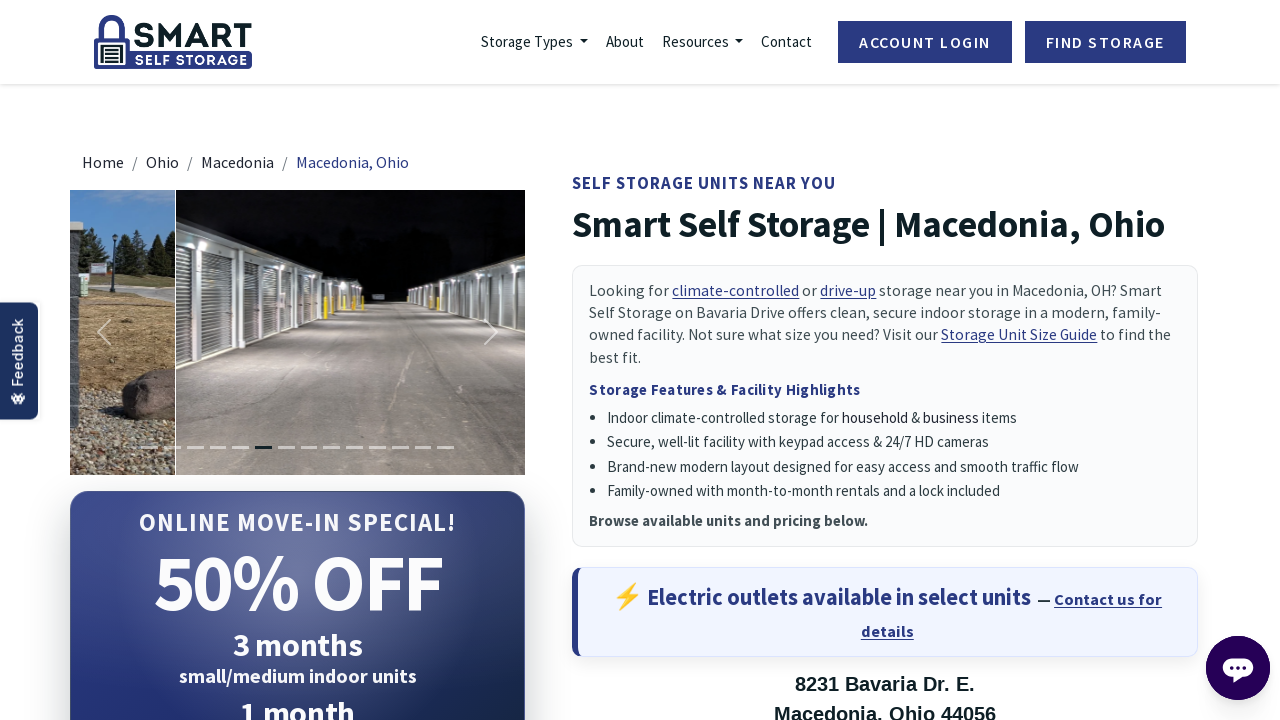

Retrieved text content from visible element at index 27: 'DURING PROMO PERIOD'
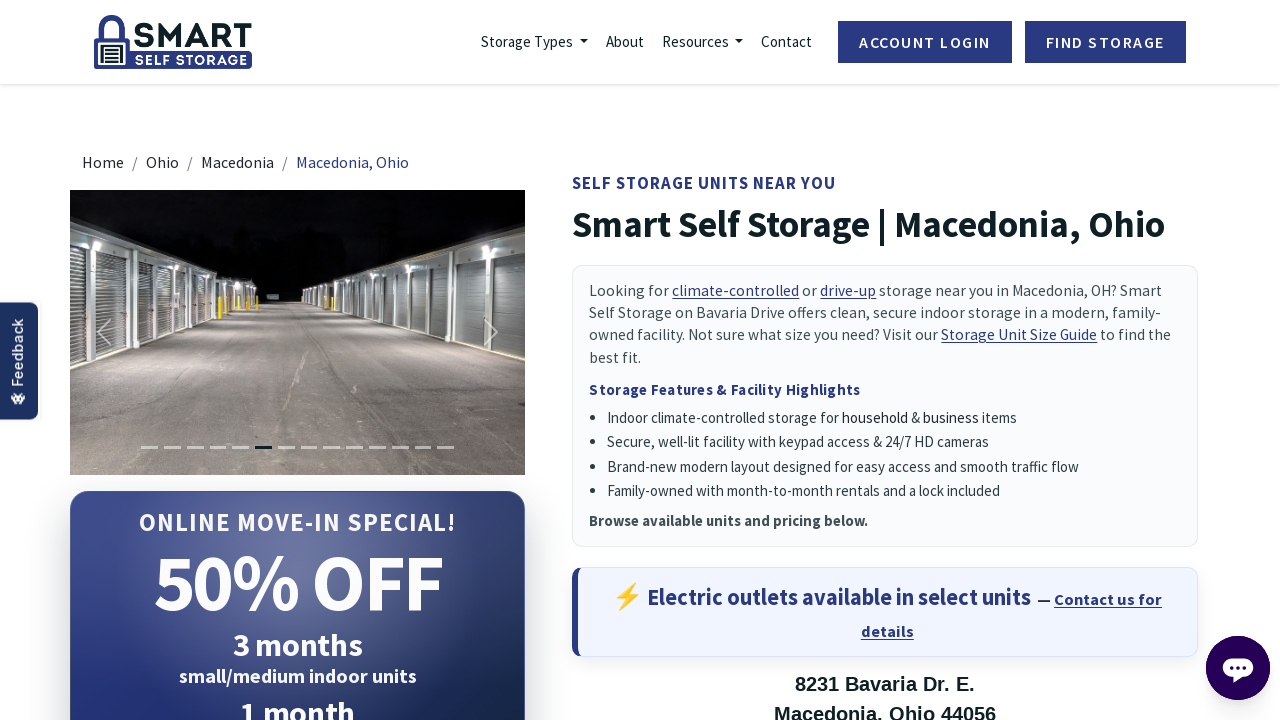

Retrieved text content from visible element at index 28: 'AFTER PROMO PERIOD'
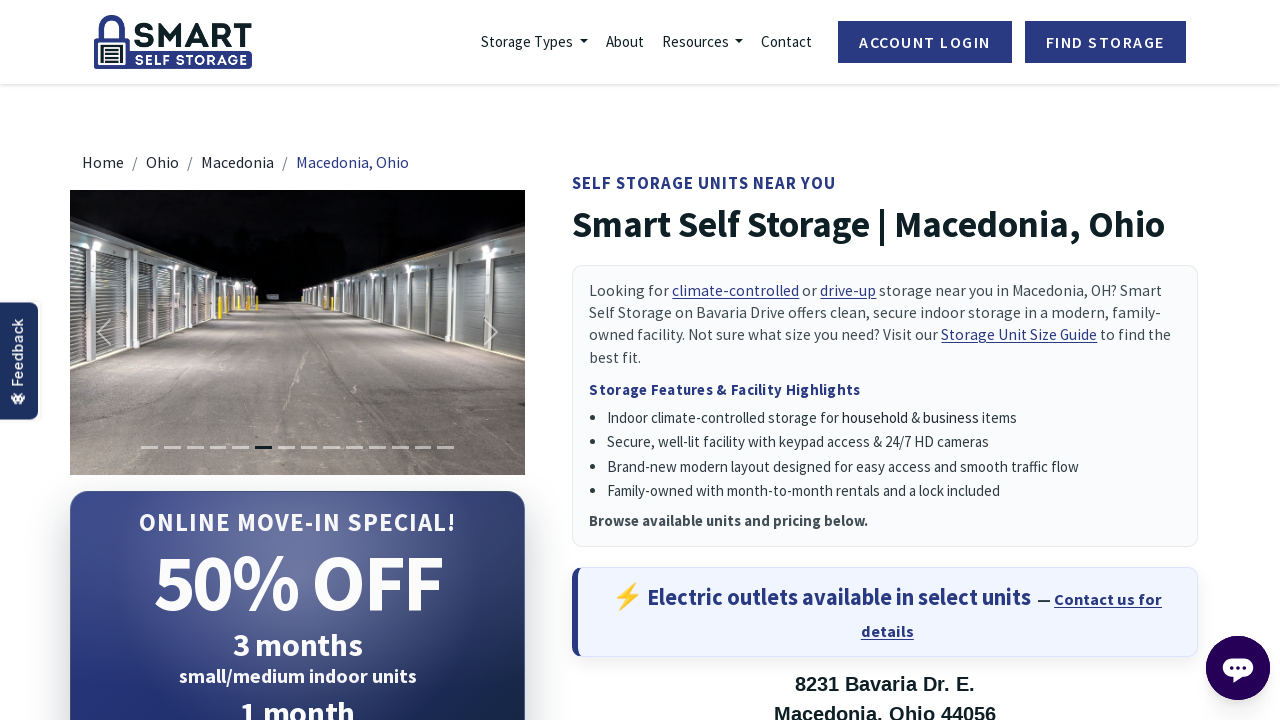

Retrieved text content from visible element at index 29: 'DURING PROMO PERIOD'
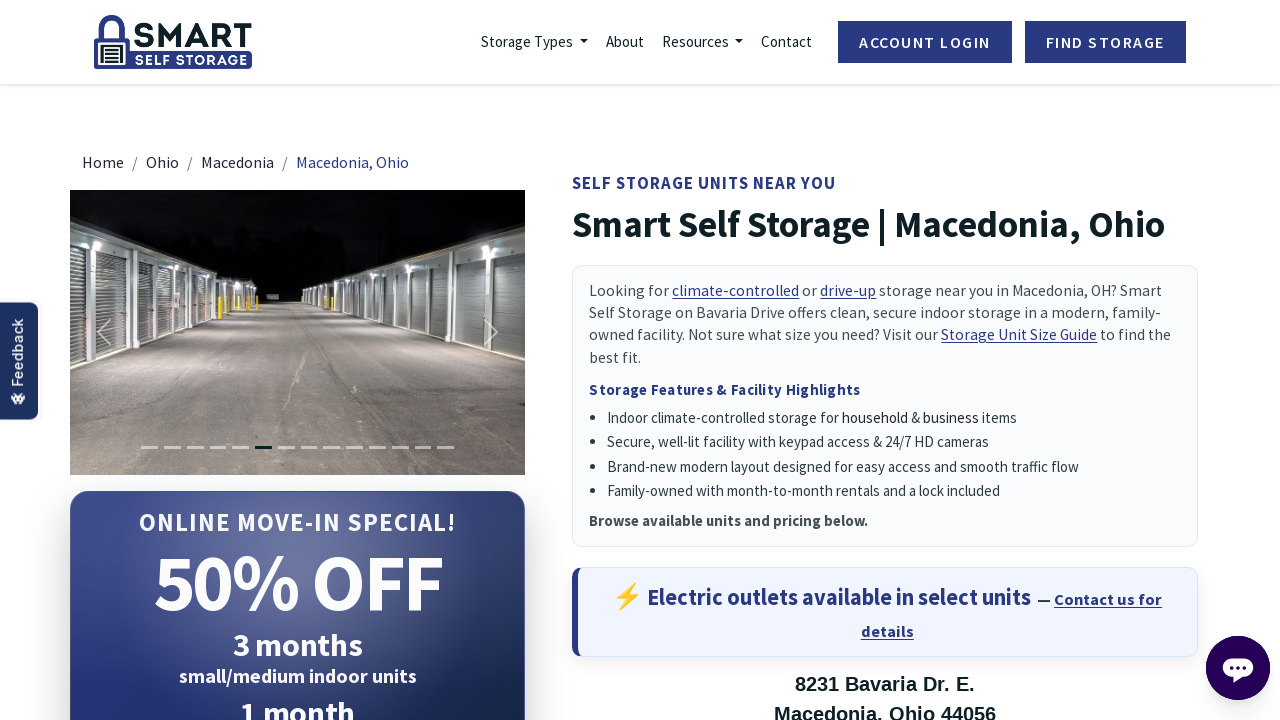

Retrieved text content from visible element at index 30: 'AFTER PROMO PERIOD'
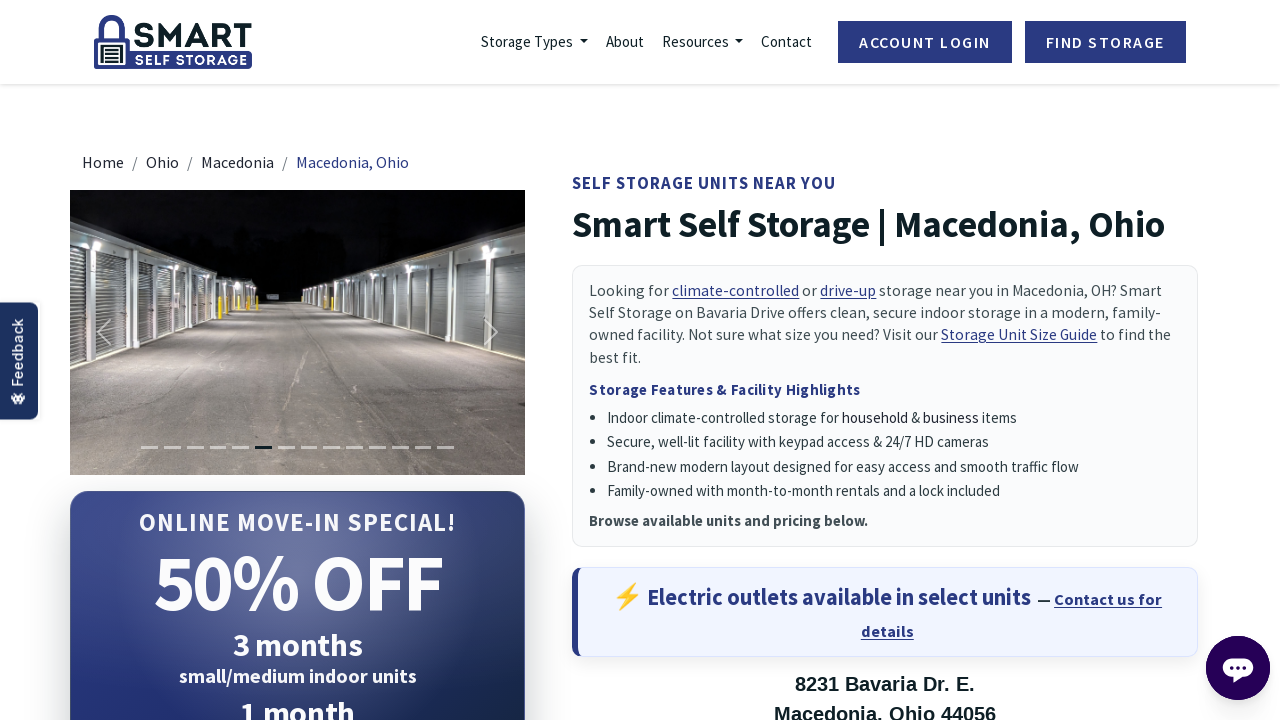

Retrieved text content from visible element at index 31: 'DURING PROMO PERIOD'
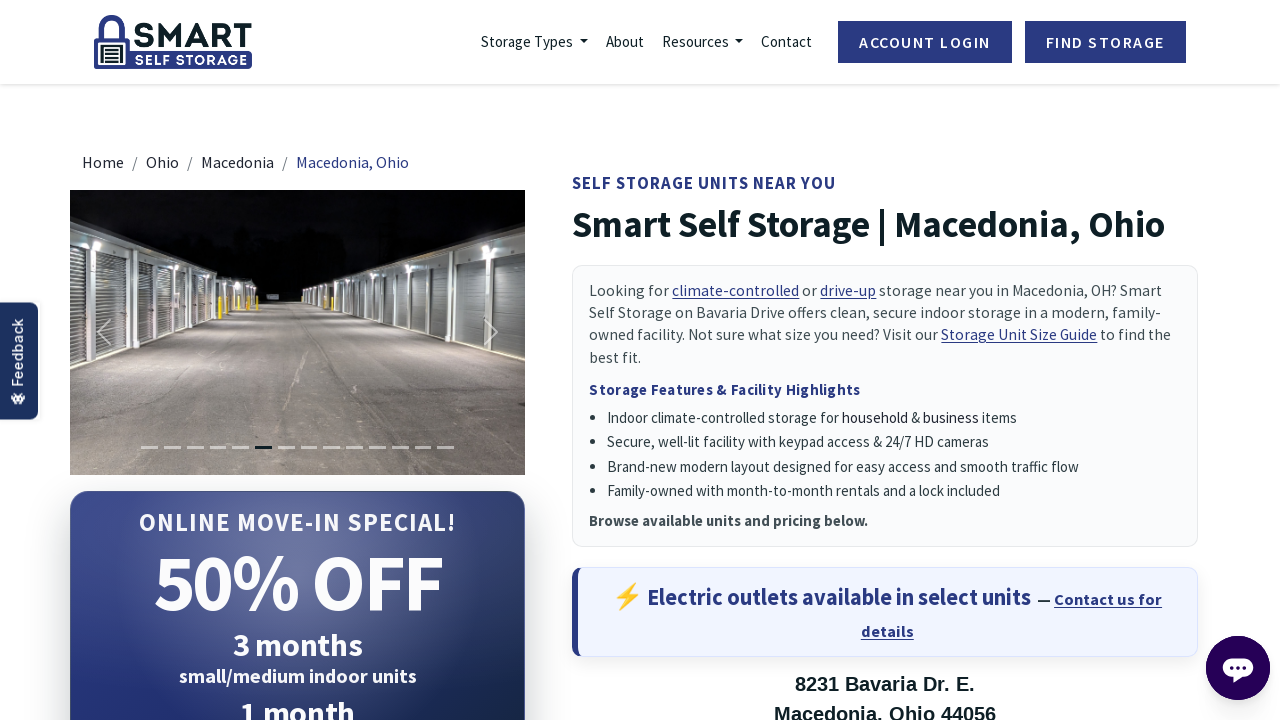

Retrieved text content from visible element at index 32: 'AFTER PROMO PERIOD'
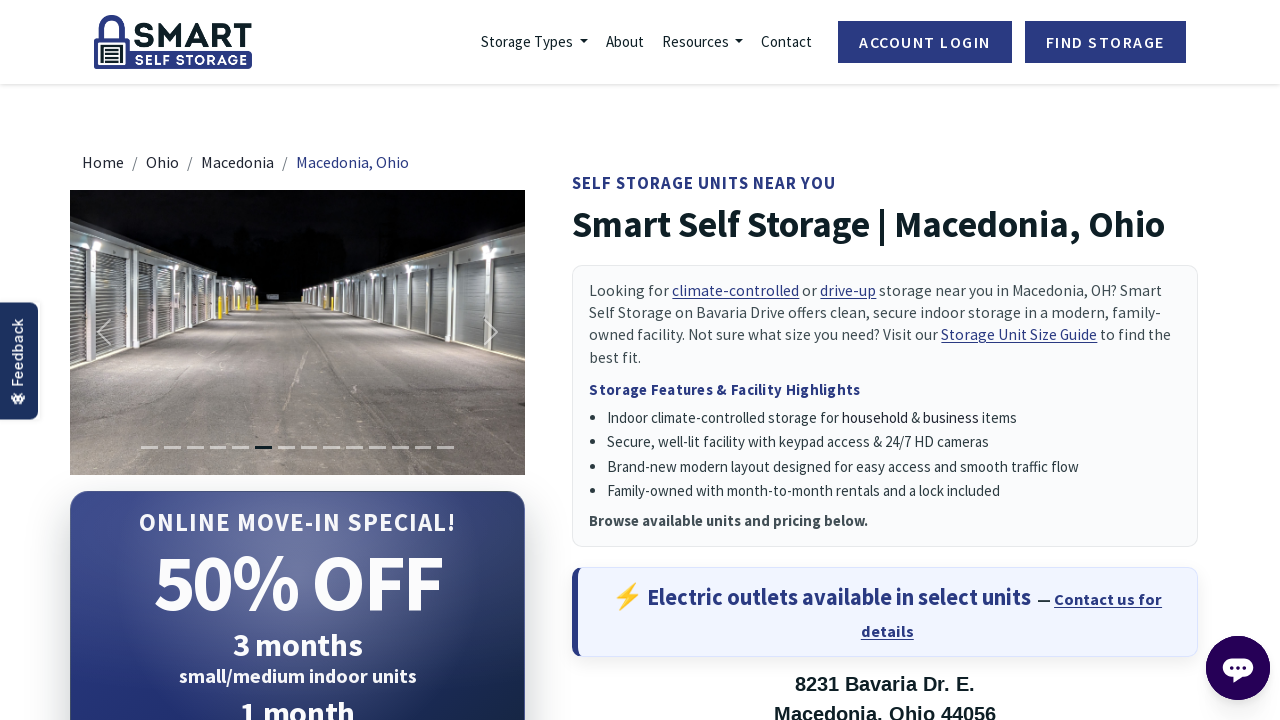

Retrieved text content from visible element at index 33: 'DURING PROMO PERIOD'
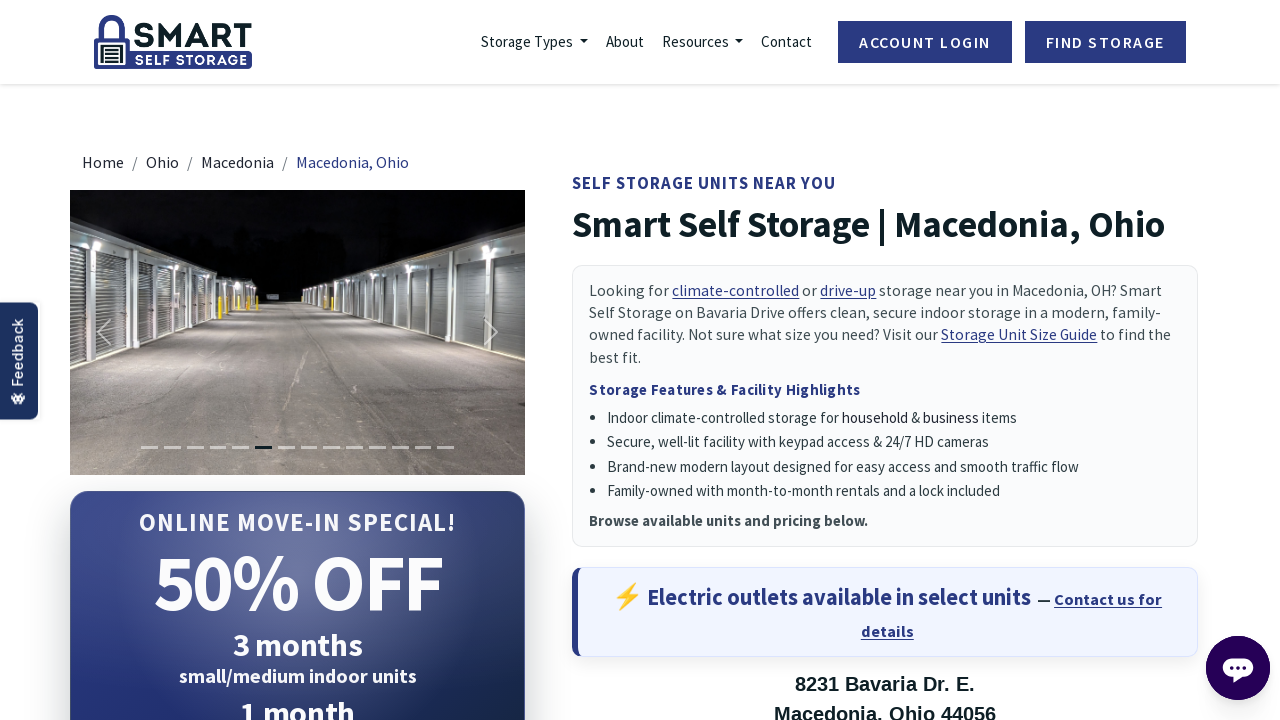

Retrieved text content from visible element at index 34: 'AFTER PROMO PERIOD'
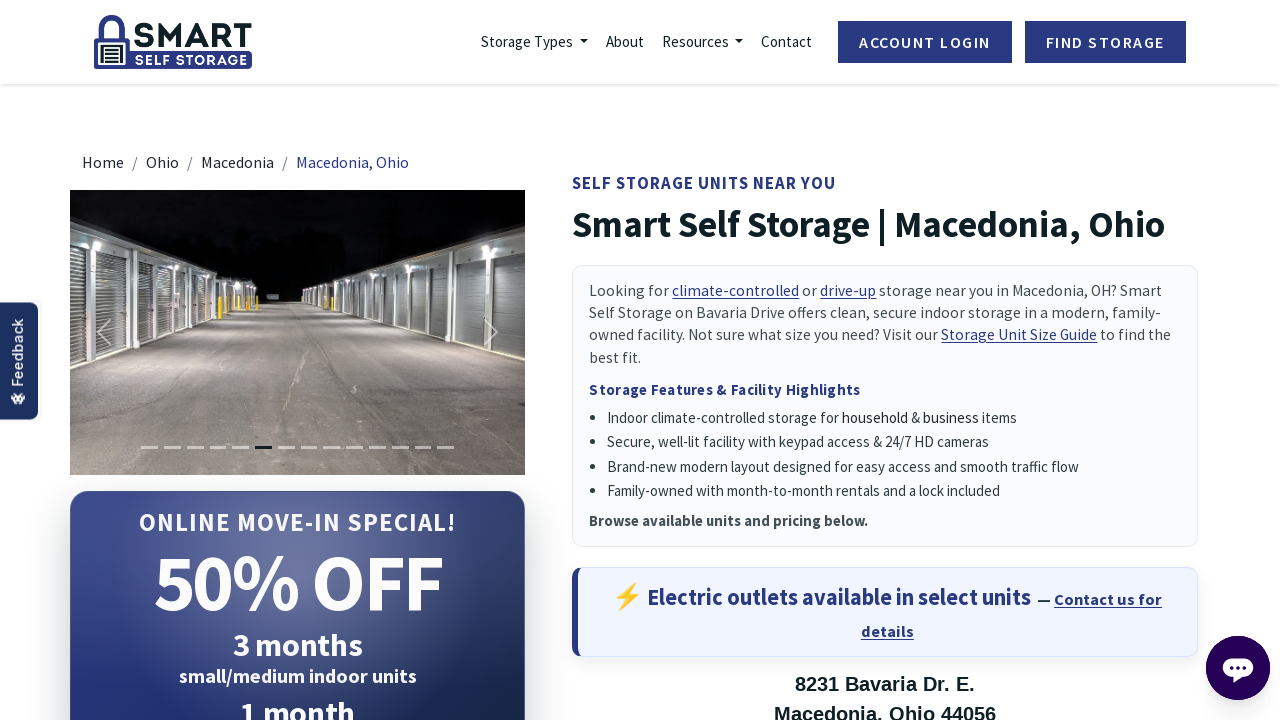

Retrieved text content from visible element at index 35: 'DURING PROMO PERIOD'
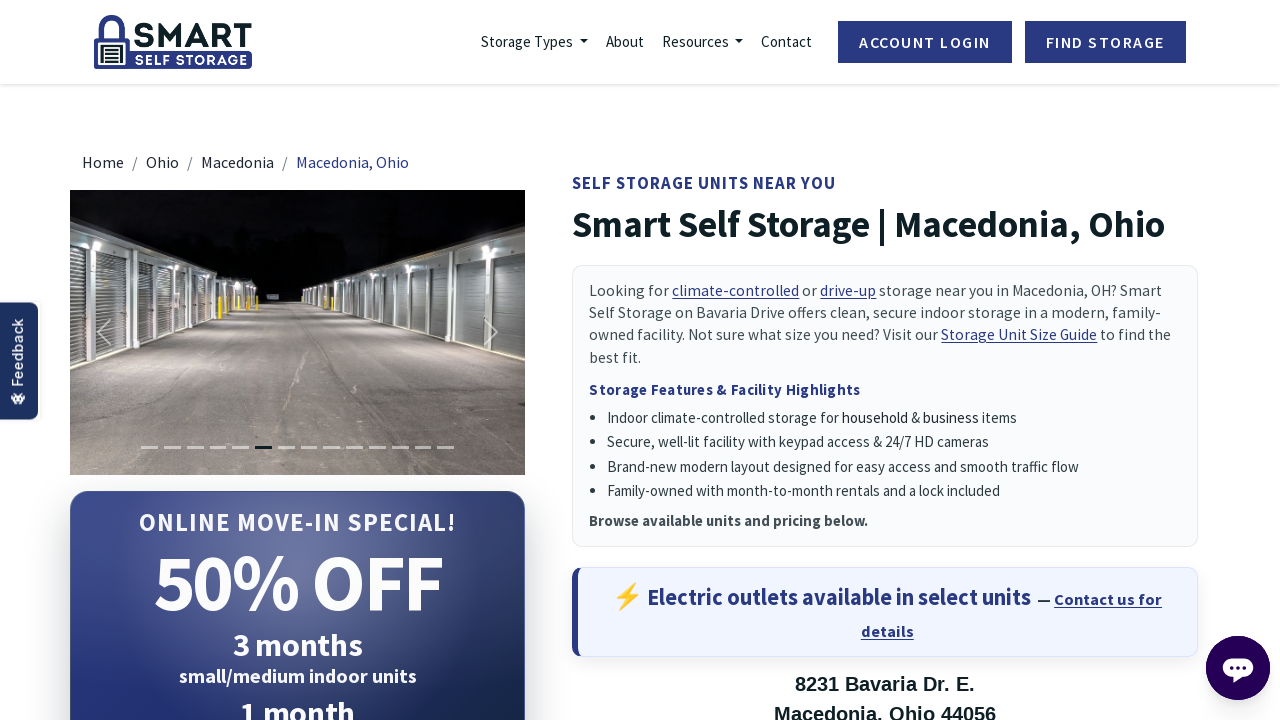

Retrieved text content from visible element at index 36: 'AFTER PROMO PERIOD'
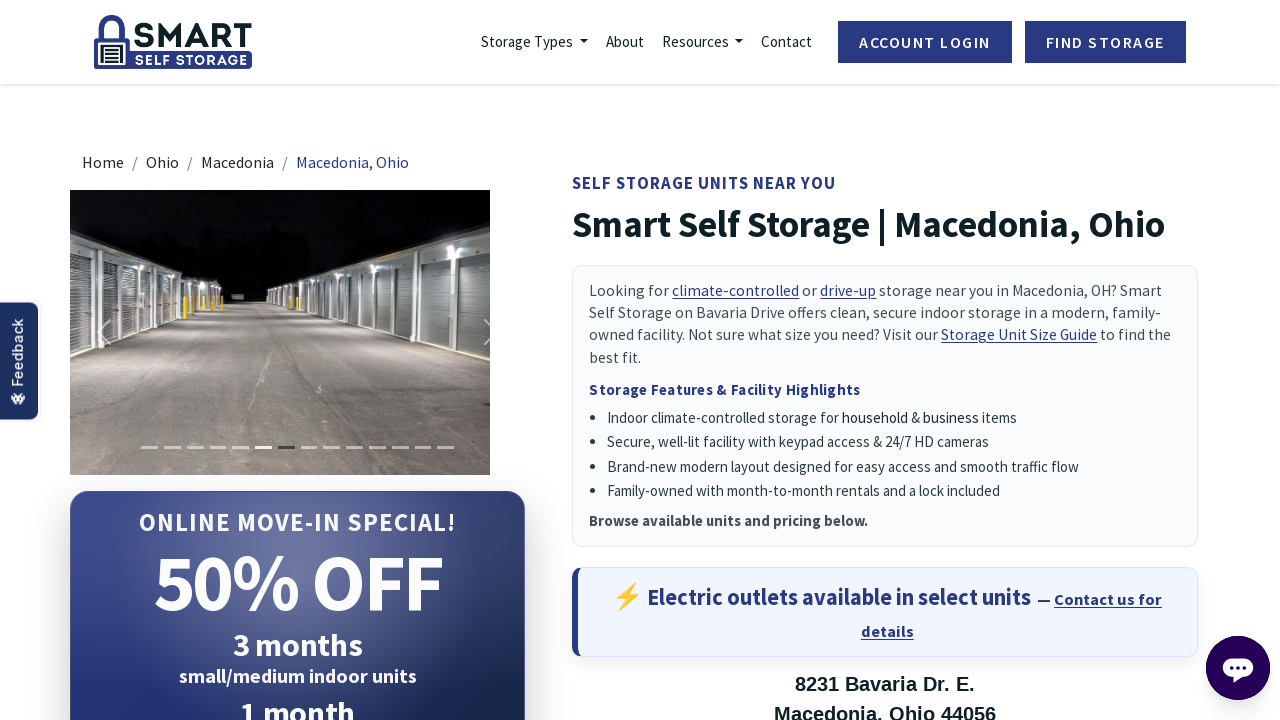

Retrieved text content from visible element at index 37: 'DURING PROMO PERIOD'
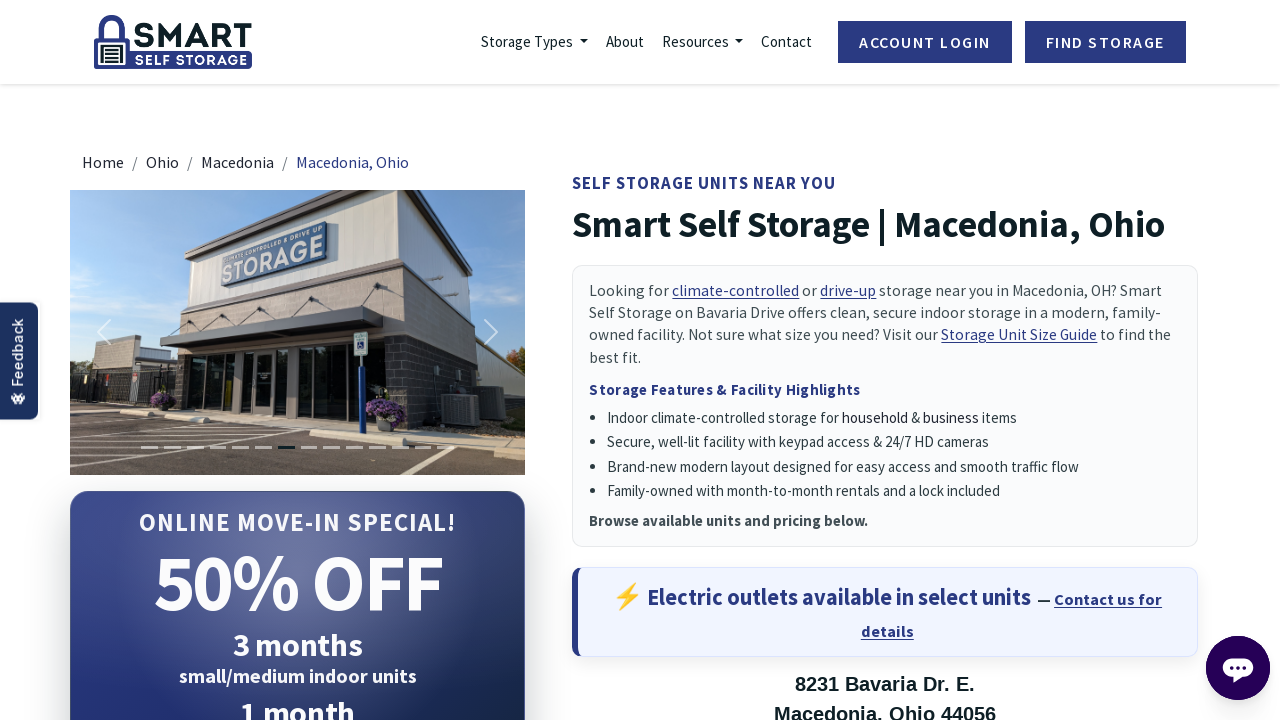

Retrieved text content from visible element at index 38: 'AFTER PROMO PERIOD'
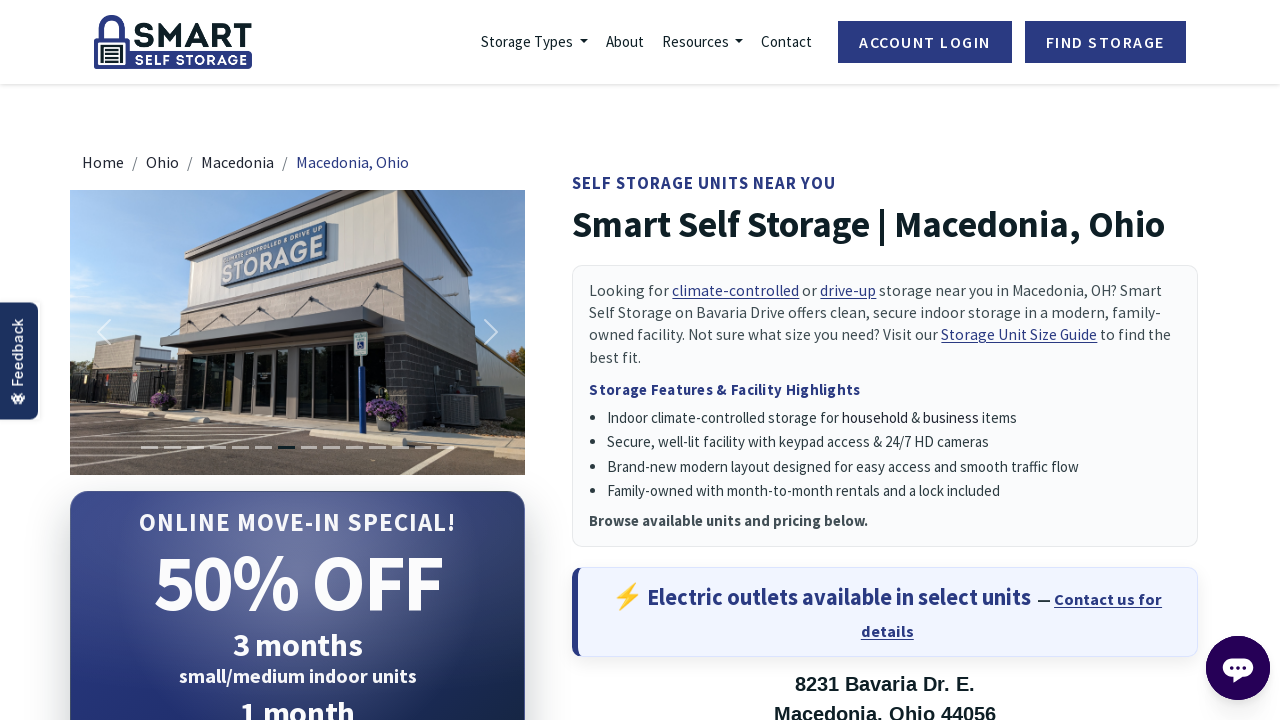

Retrieved text content from visible element at index 39: 'DURING PROMO PERIOD'
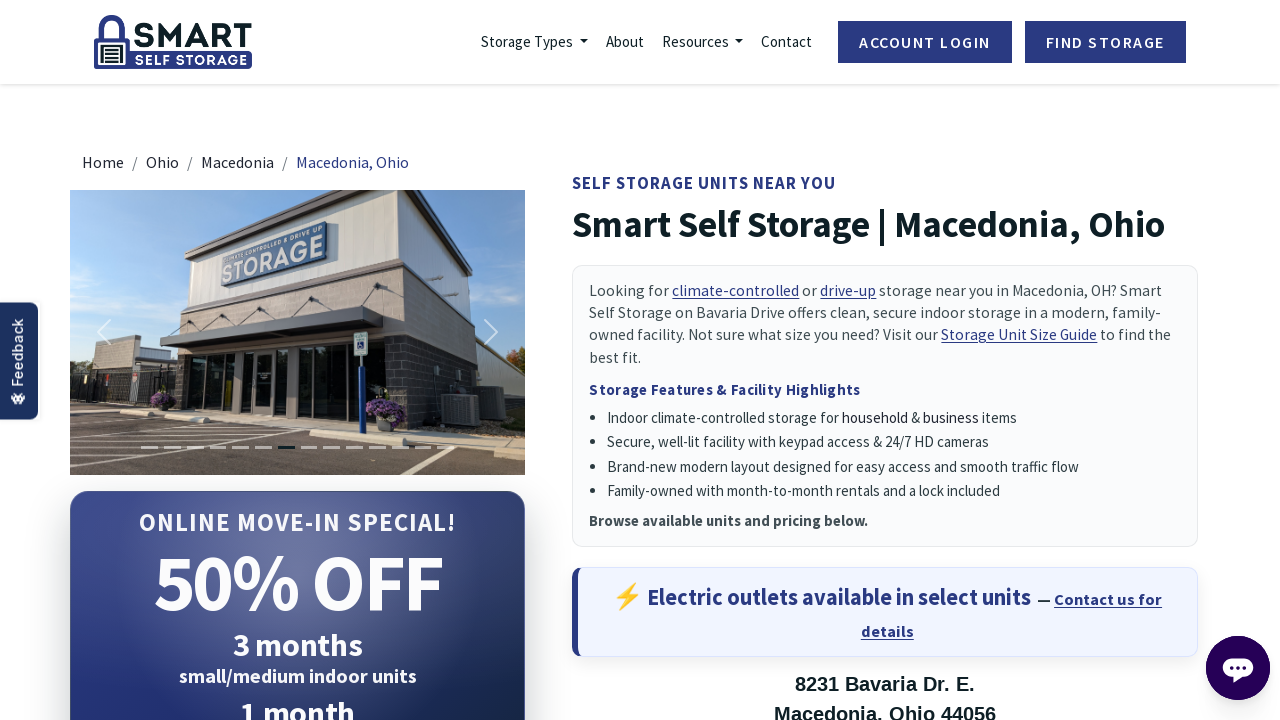

Retrieved text content from visible element at index 40: 'AFTER PROMO PERIOD'
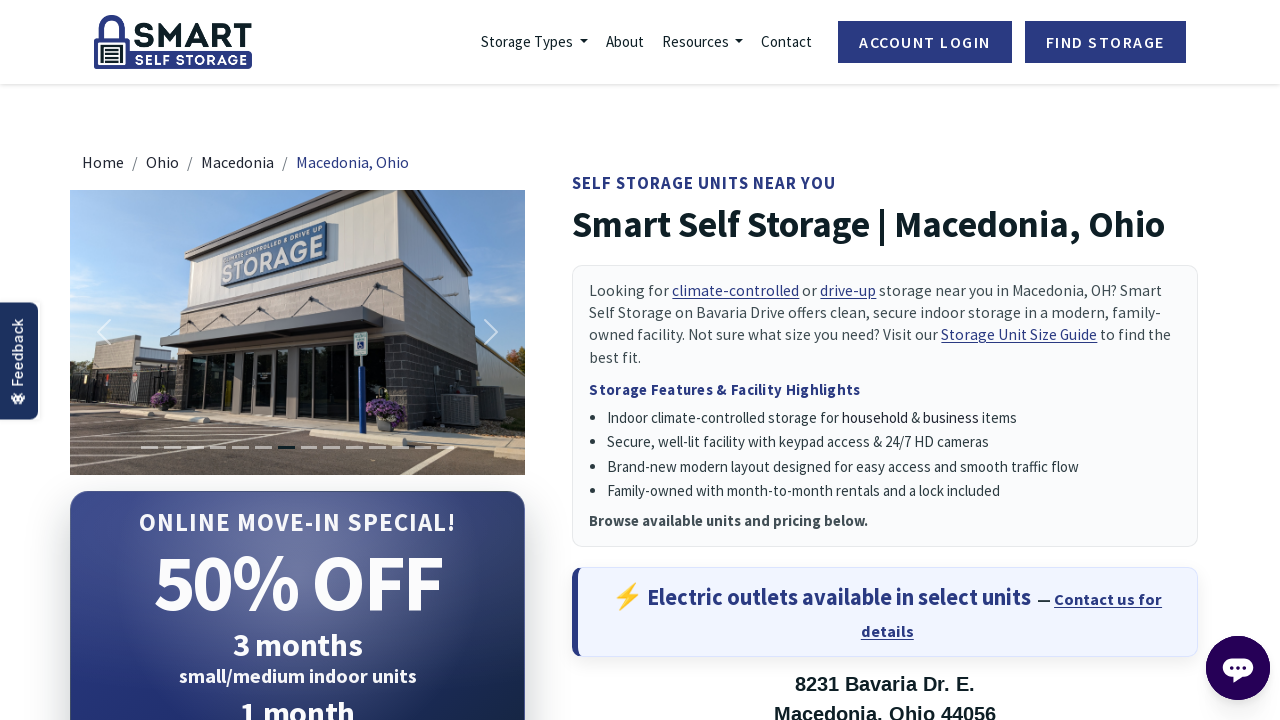

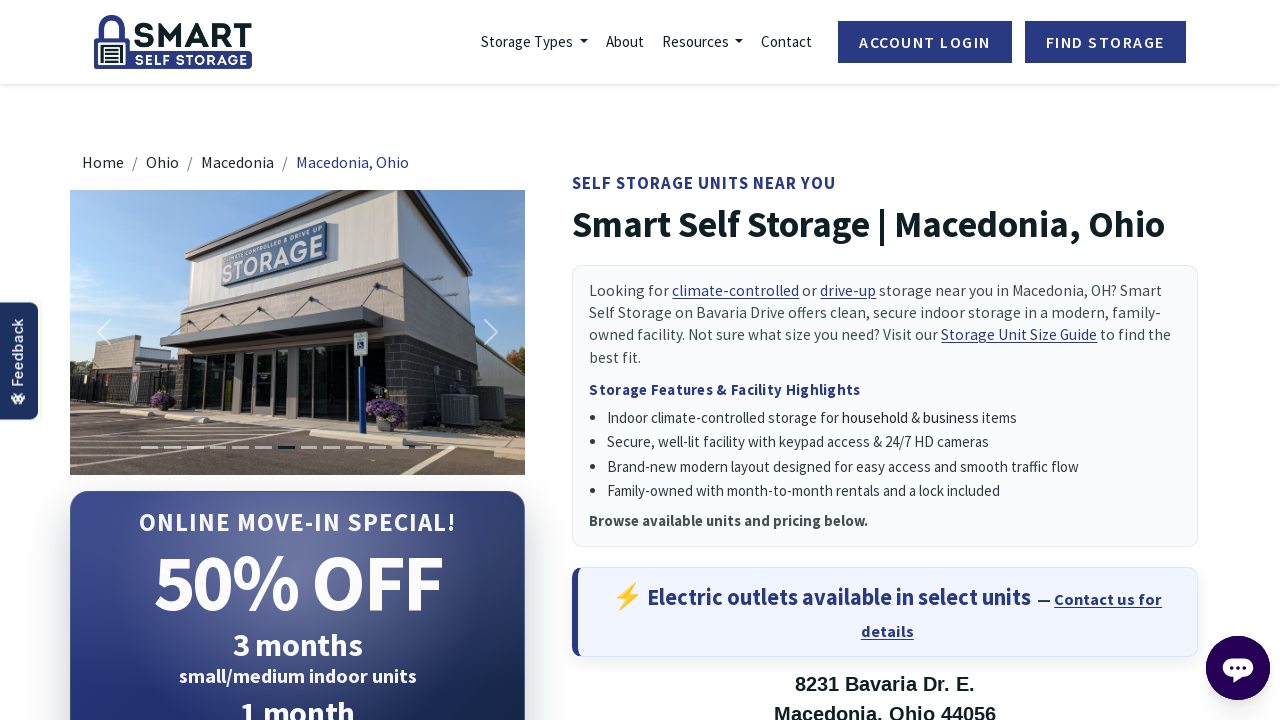